Tests a todo app by adding 5 new items via a text input field, then marking all 10 items (5 existing + 5 new) as completed by clicking checkboxes.

Starting URL: https://lambdatest.github.io/sample-todo-app/

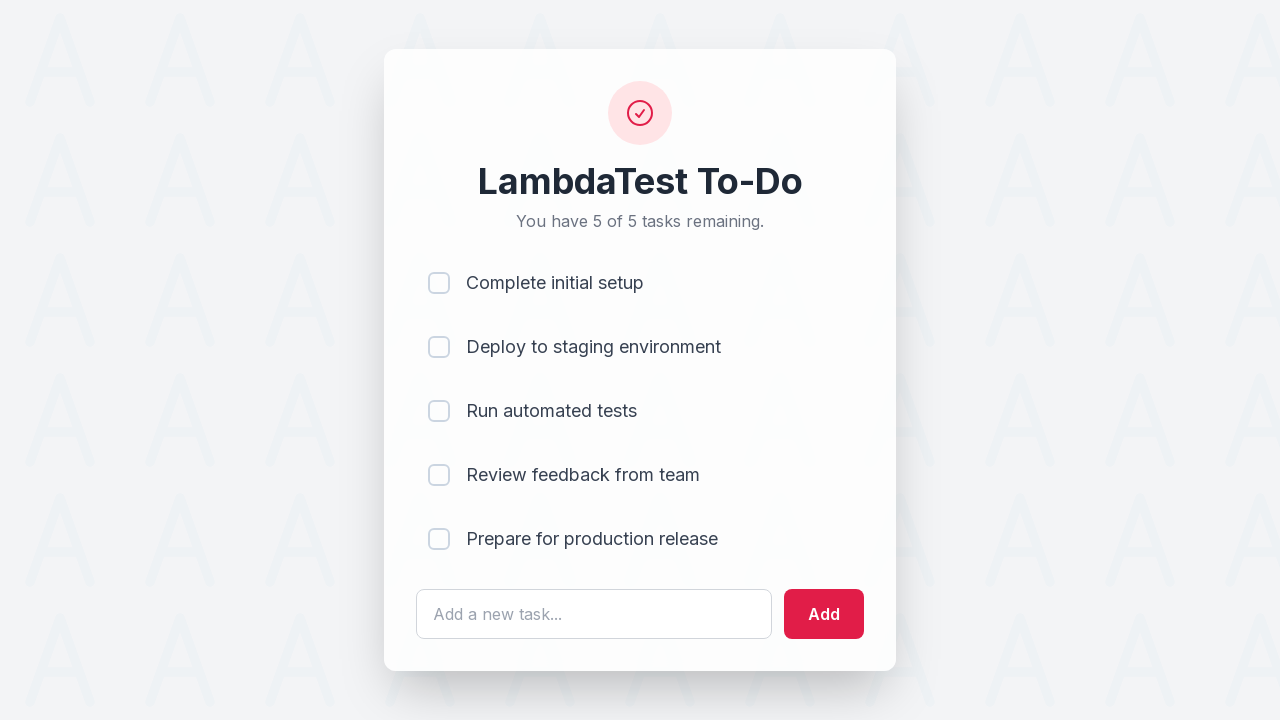

Waited for page to load (networkidle)
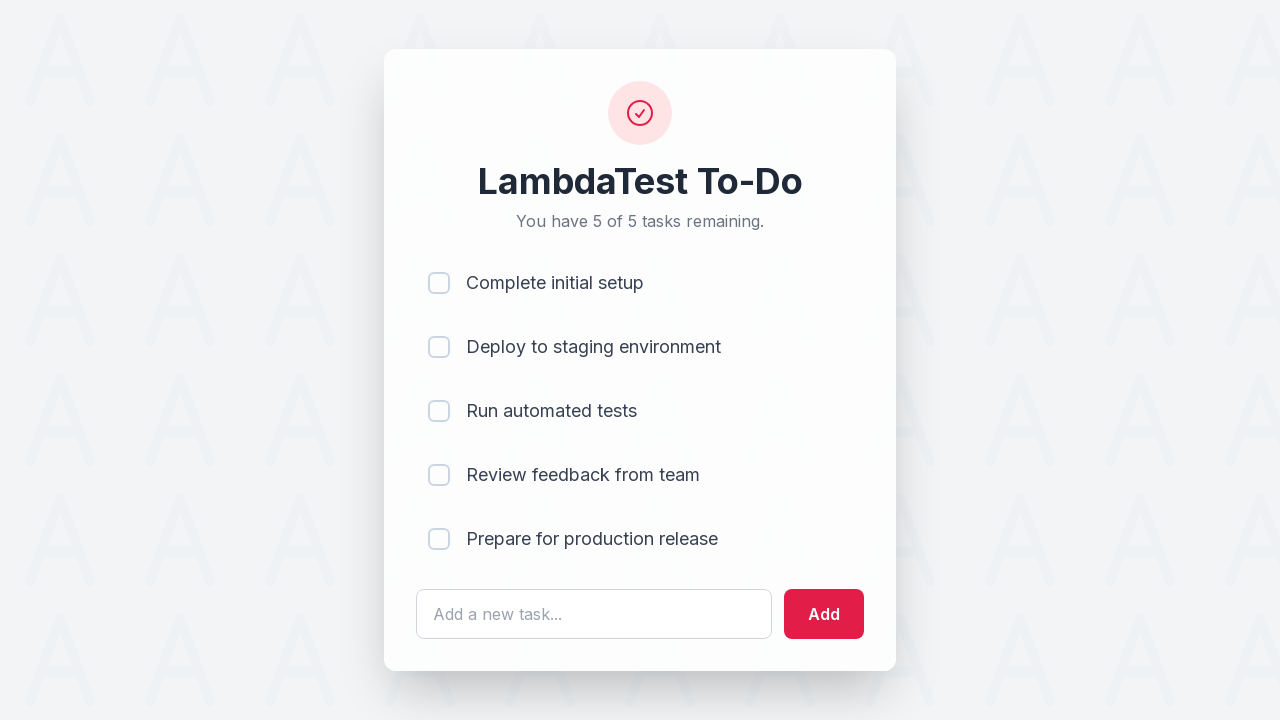

Located the text input field for todo items
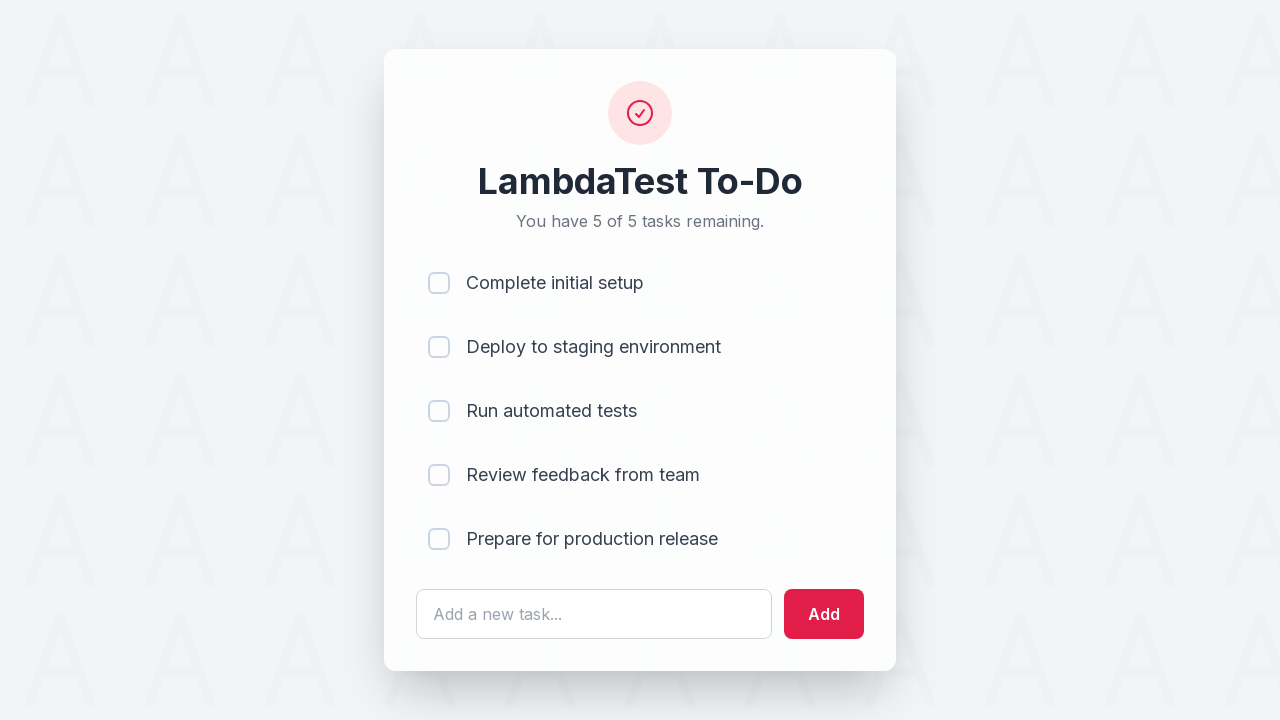

Clicked on text input field for item 1 at (594, 614) on #sampletodotext
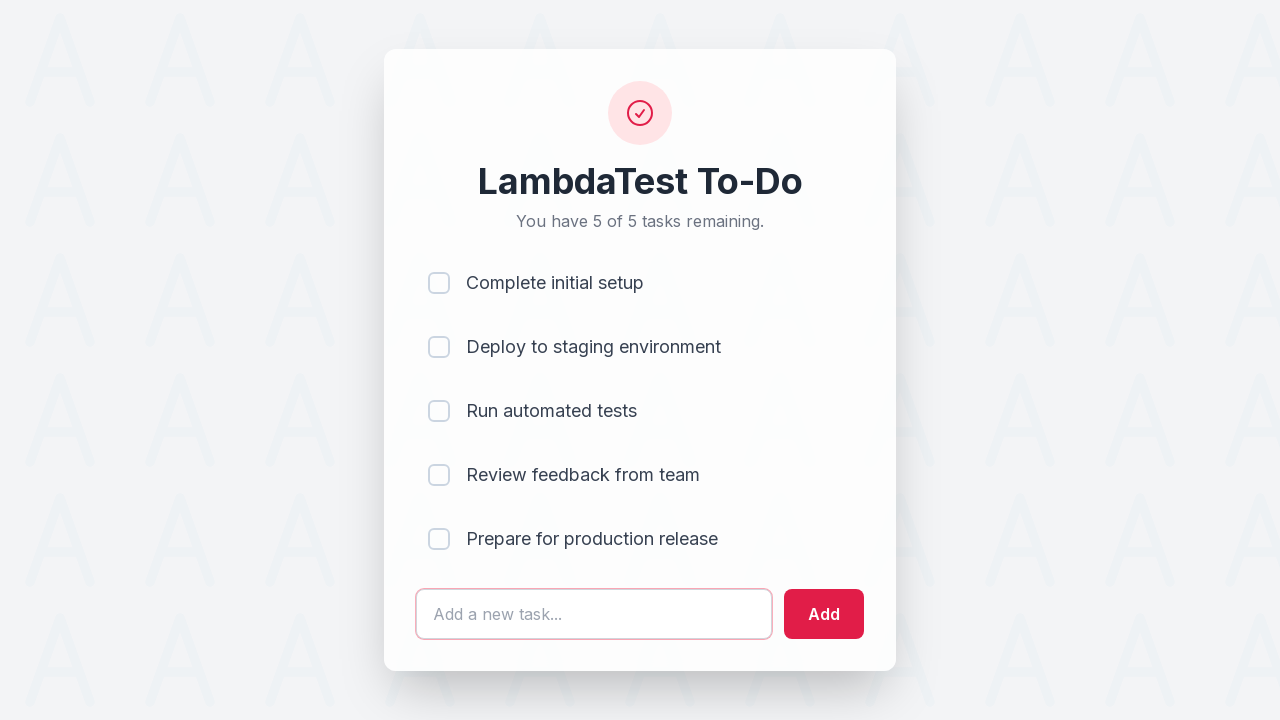

Filled text field with 'Adding a new item 1' on #sampletodotext
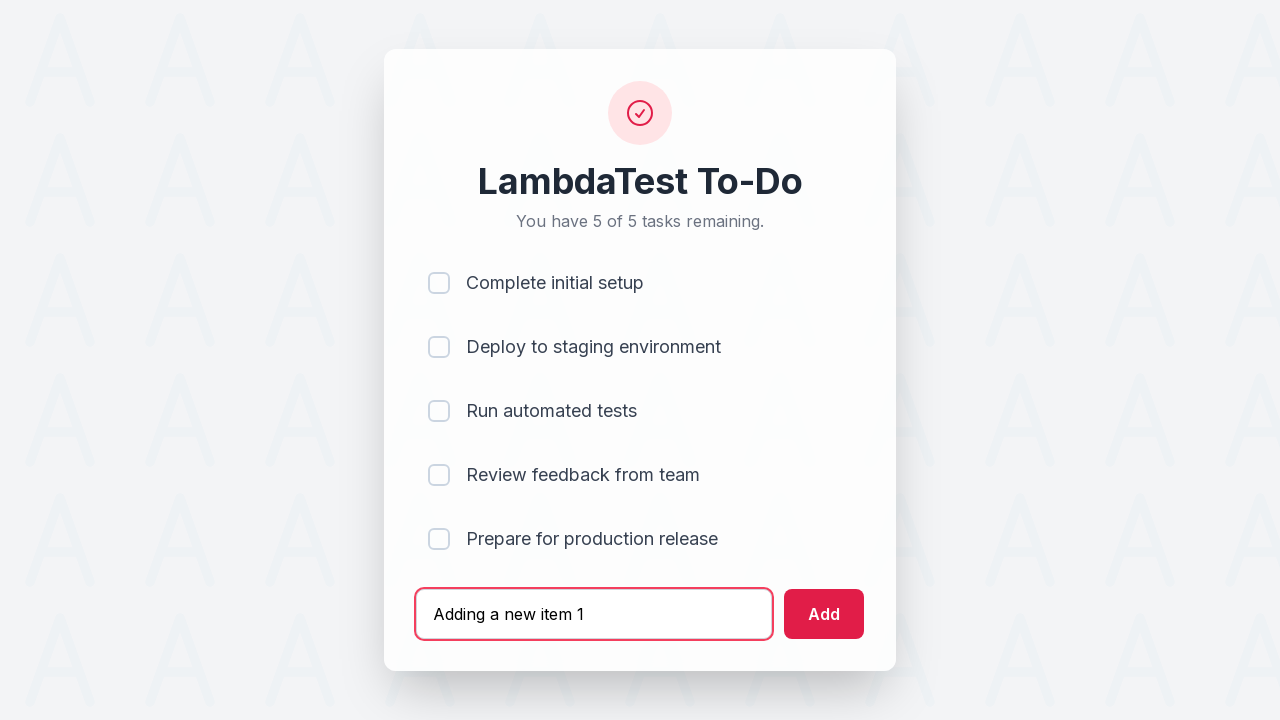

Pressed Enter to add item 1 on #sampletodotext
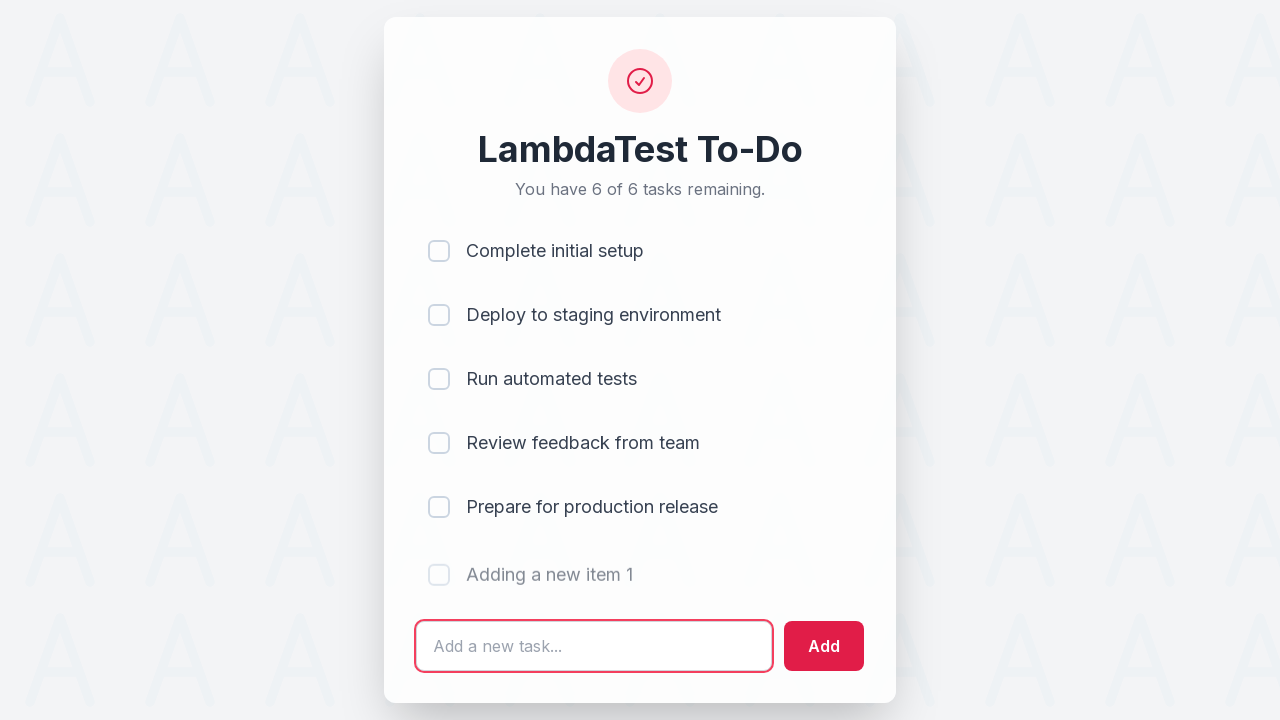

Waited 500ms after adding item 1
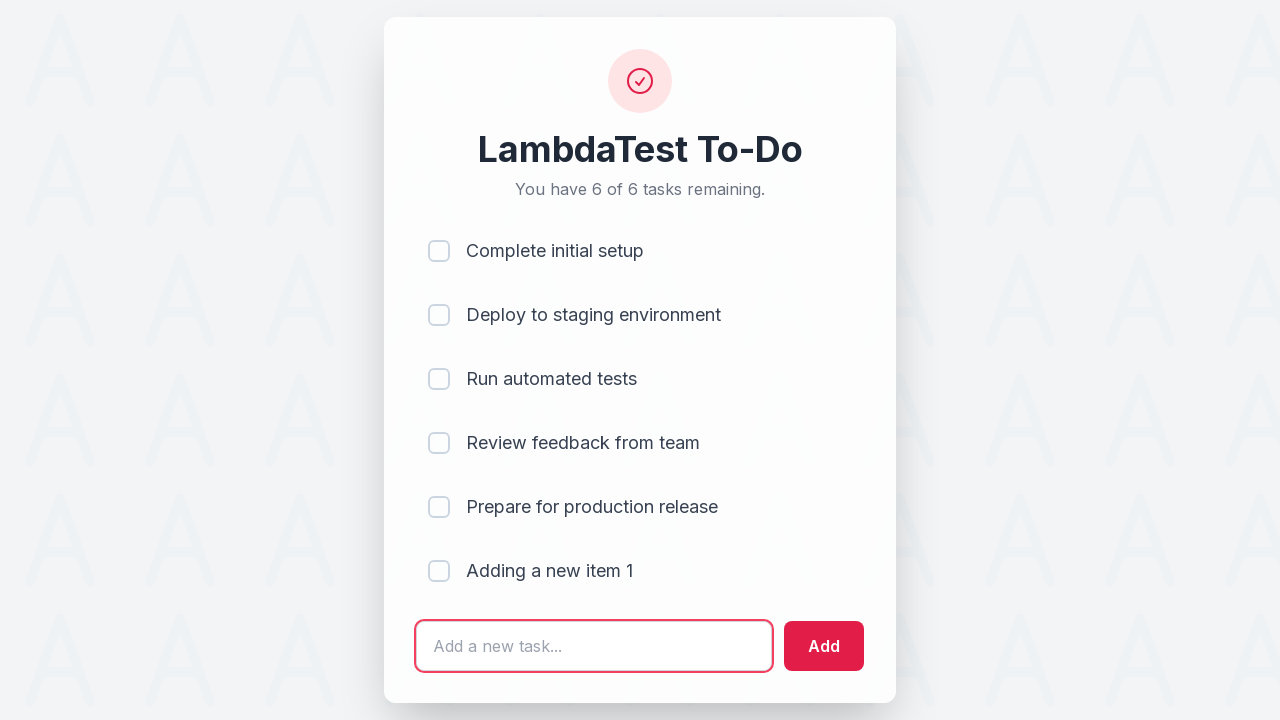

Clicked on text input field for item 2 at (594, 646) on #sampletodotext
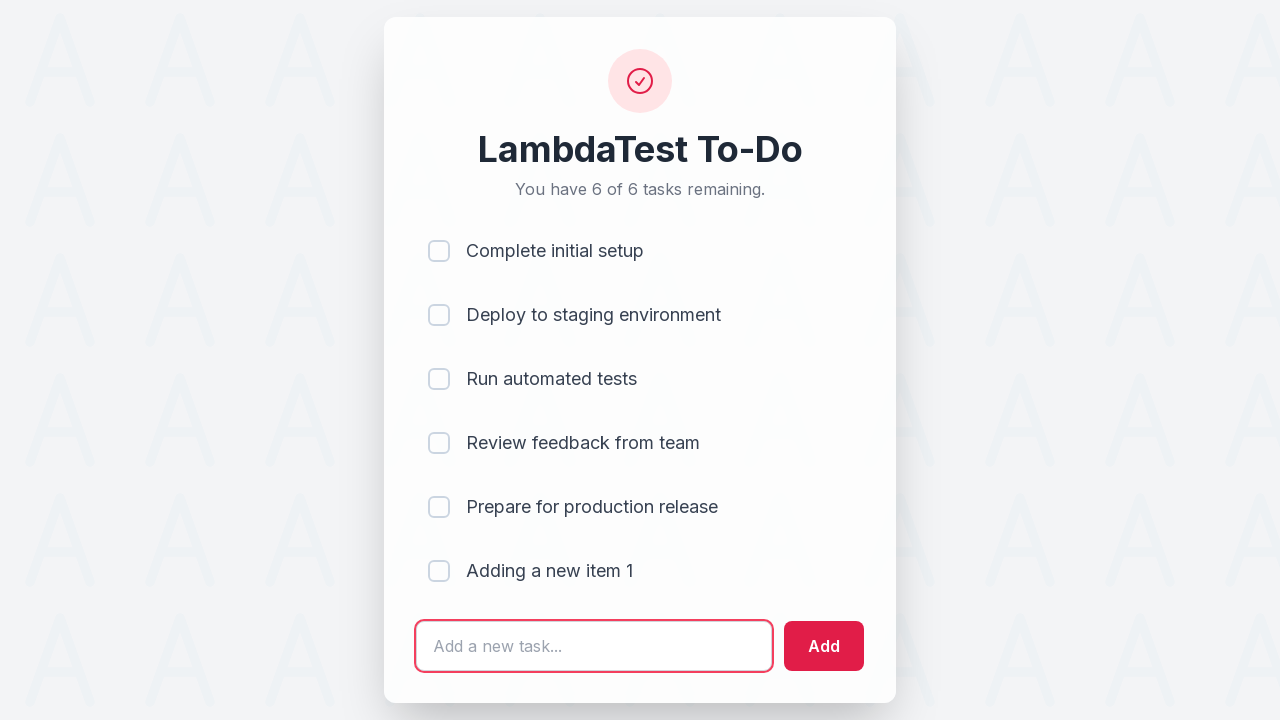

Filled text field with 'Adding a new item 2' on #sampletodotext
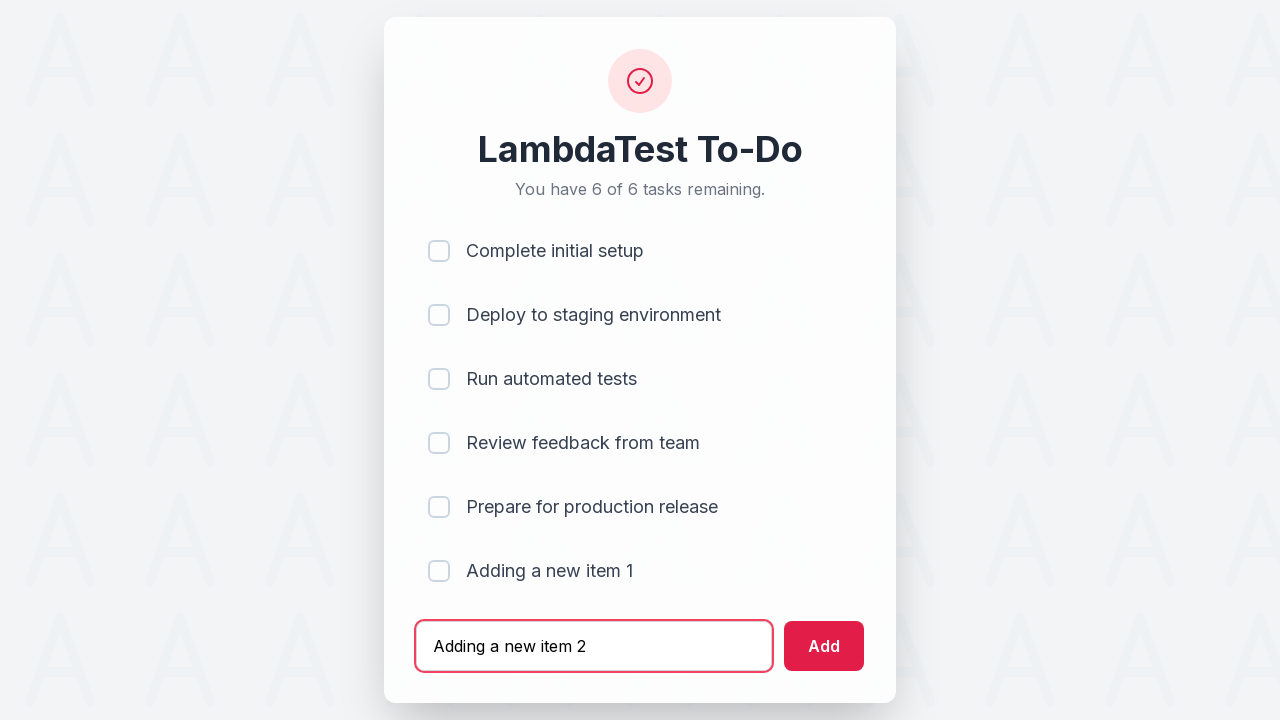

Pressed Enter to add item 2 on #sampletodotext
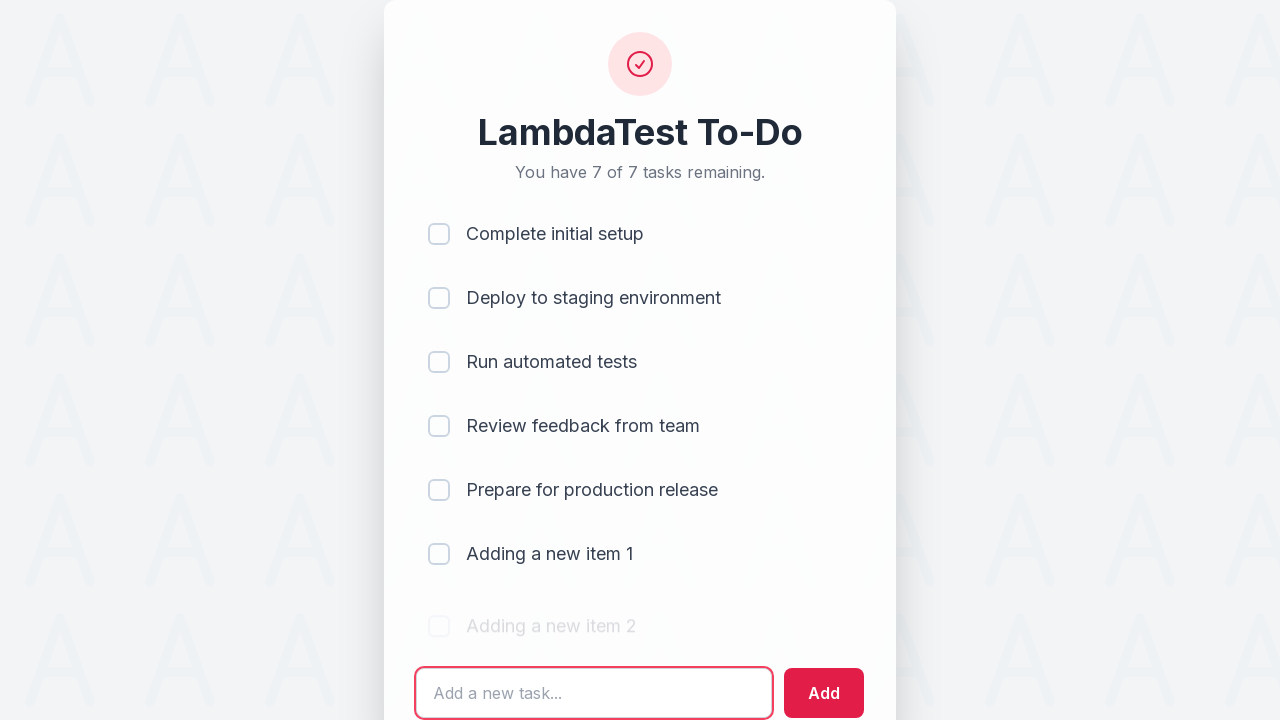

Waited 500ms after adding item 2
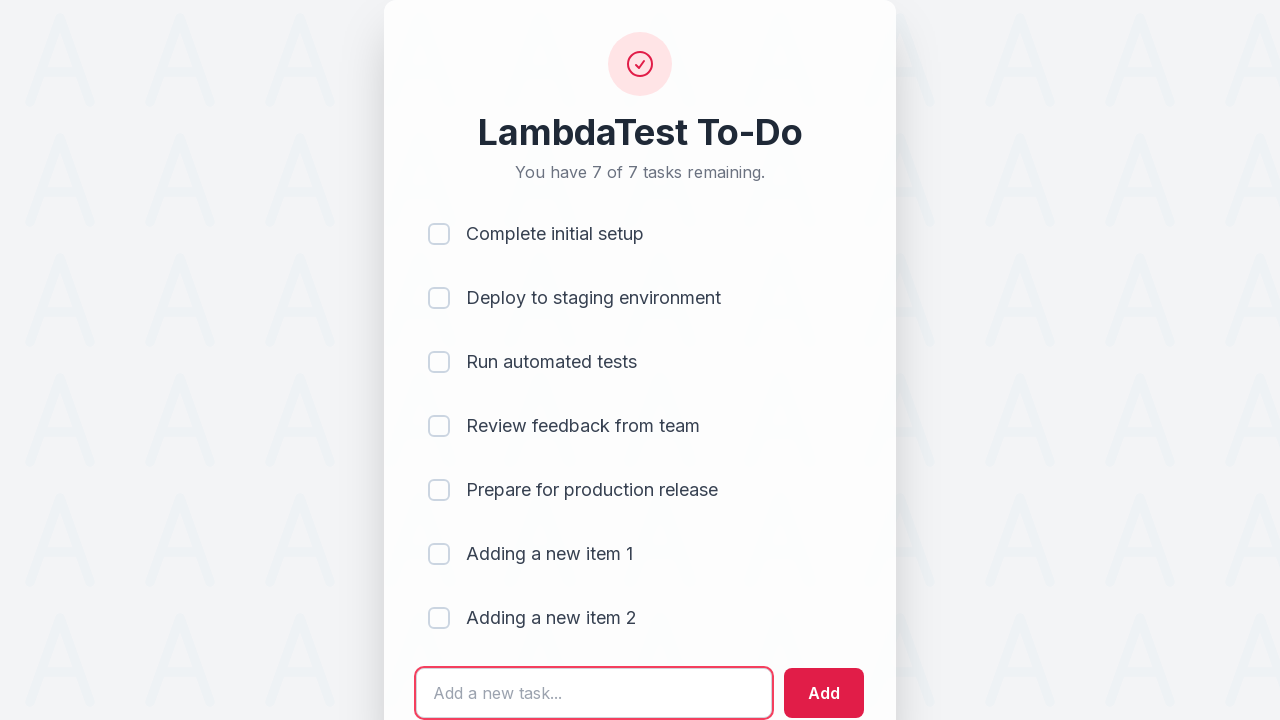

Clicked on text input field for item 3 at (594, 693) on #sampletodotext
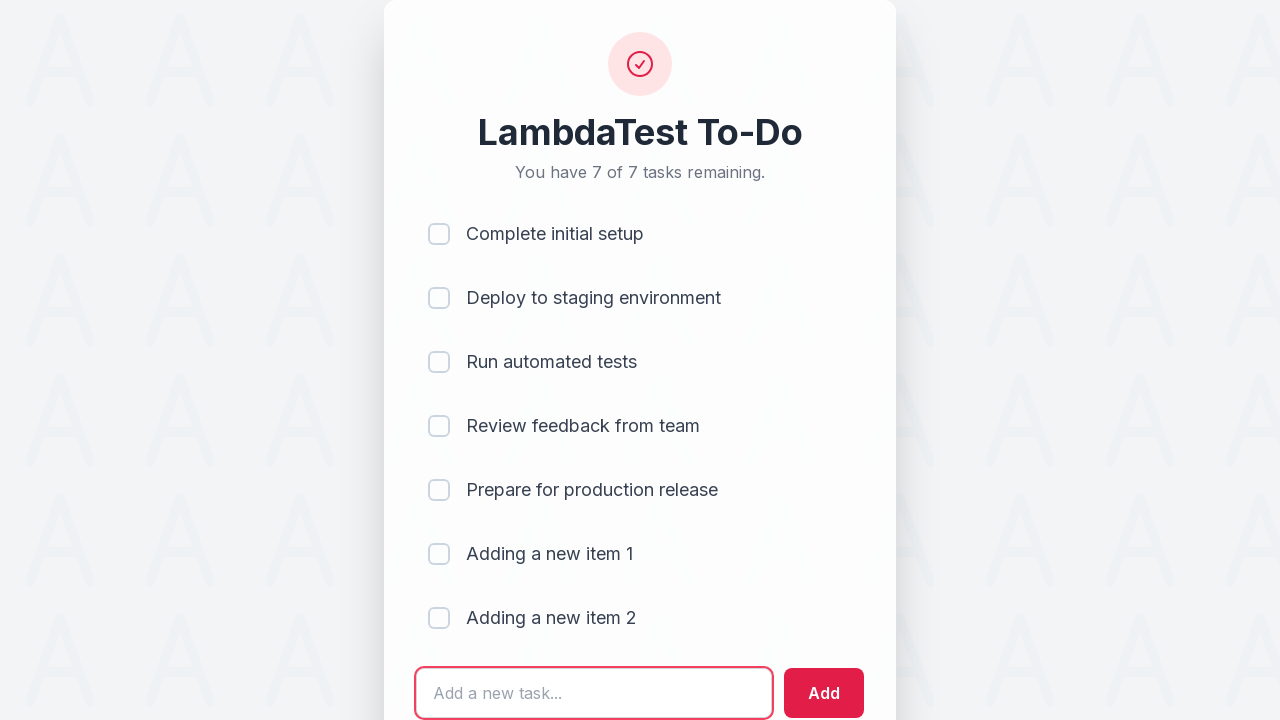

Filled text field with 'Adding a new item 3' on #sampletodotext
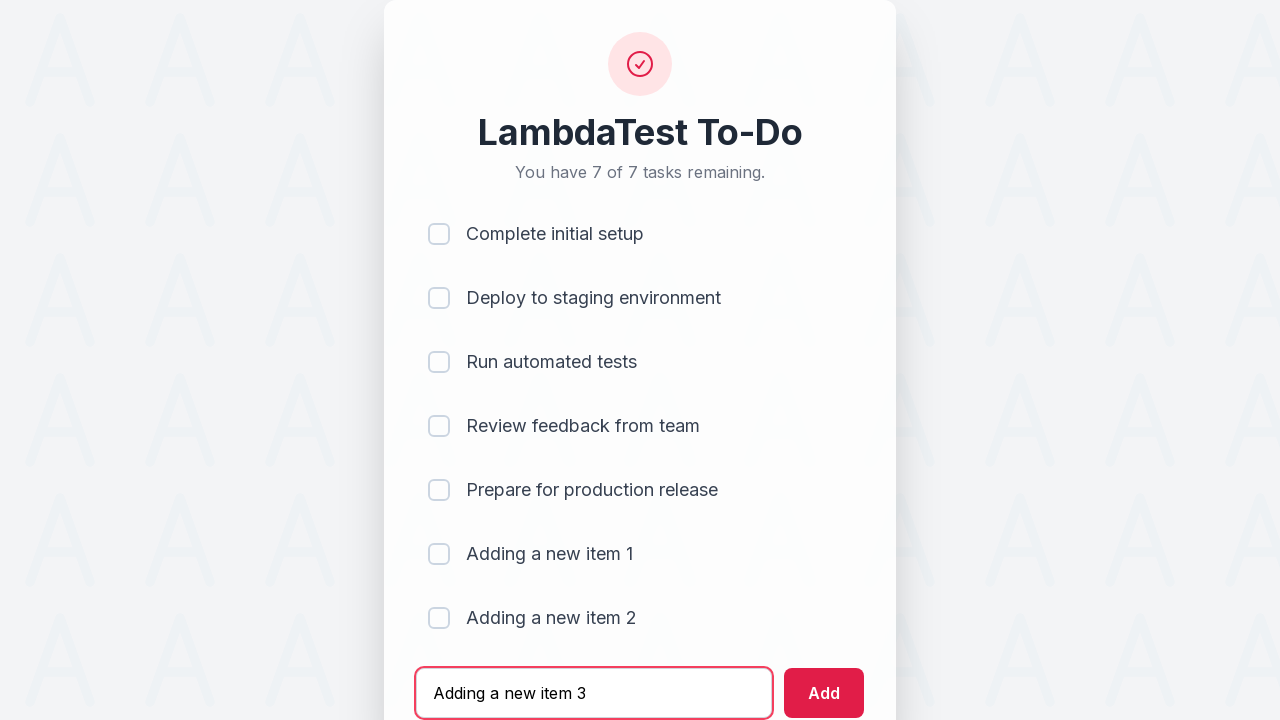

Pressed Enter to add item 3 on #sampletodotext
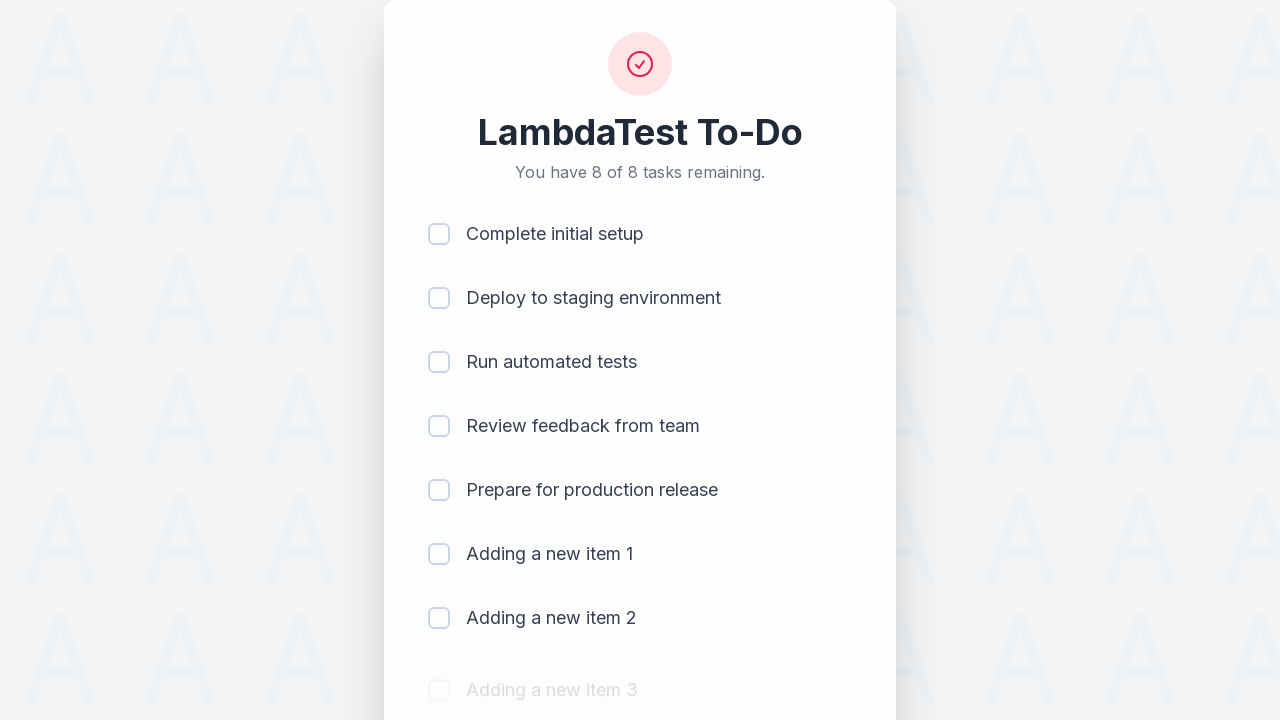

Waited 500ms after adding item 3
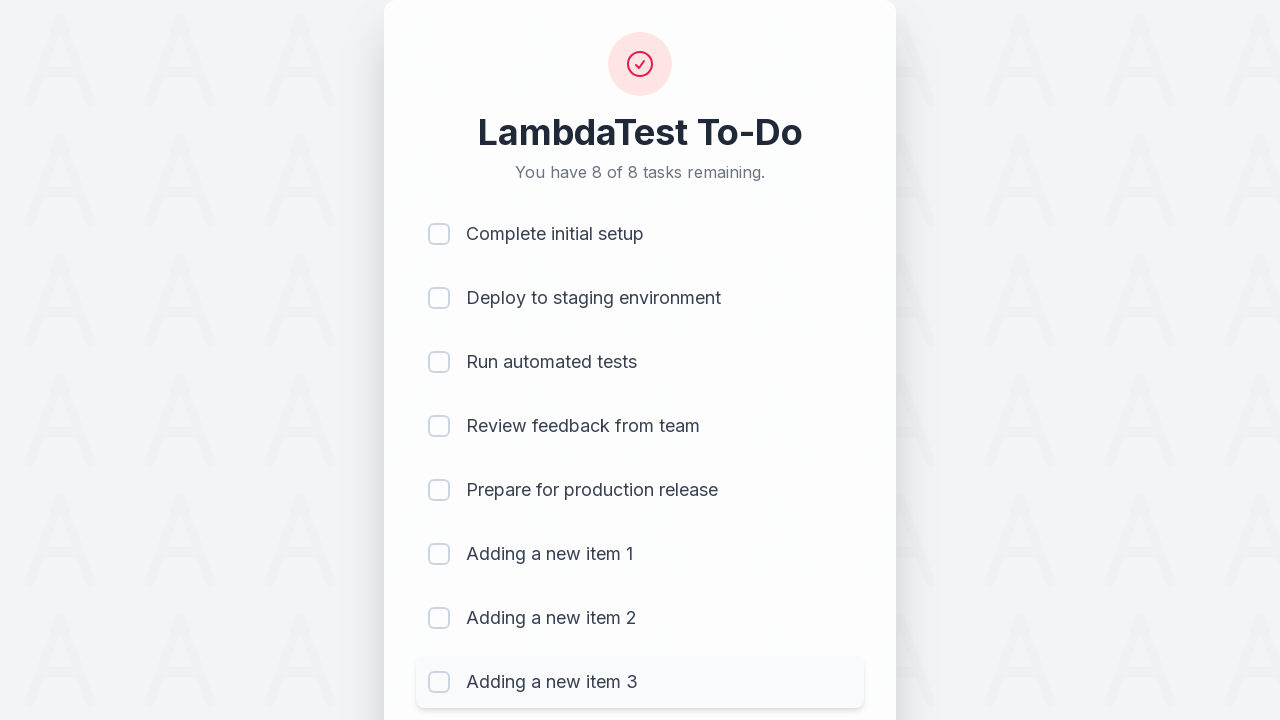

Clicked on text input field for item 4 at (594, 663) on #sampletodotext
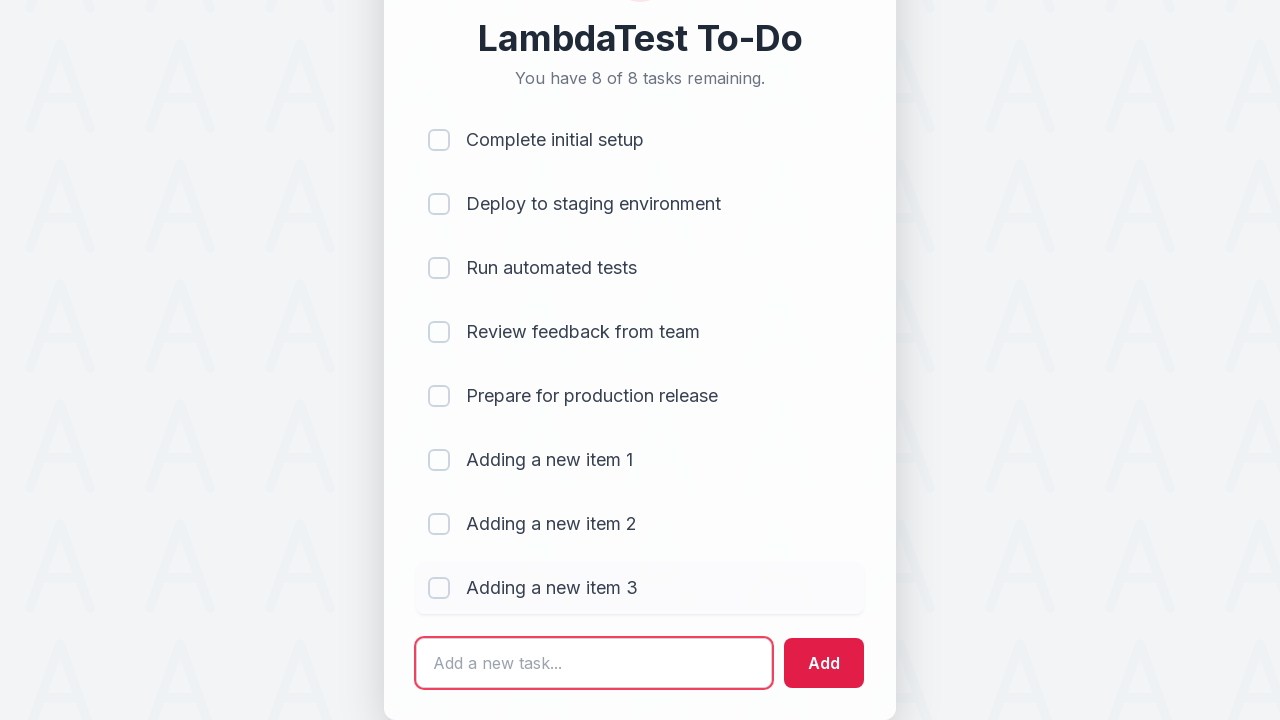

Filled text field with 'Adding a new item 4' on #sampletodotext
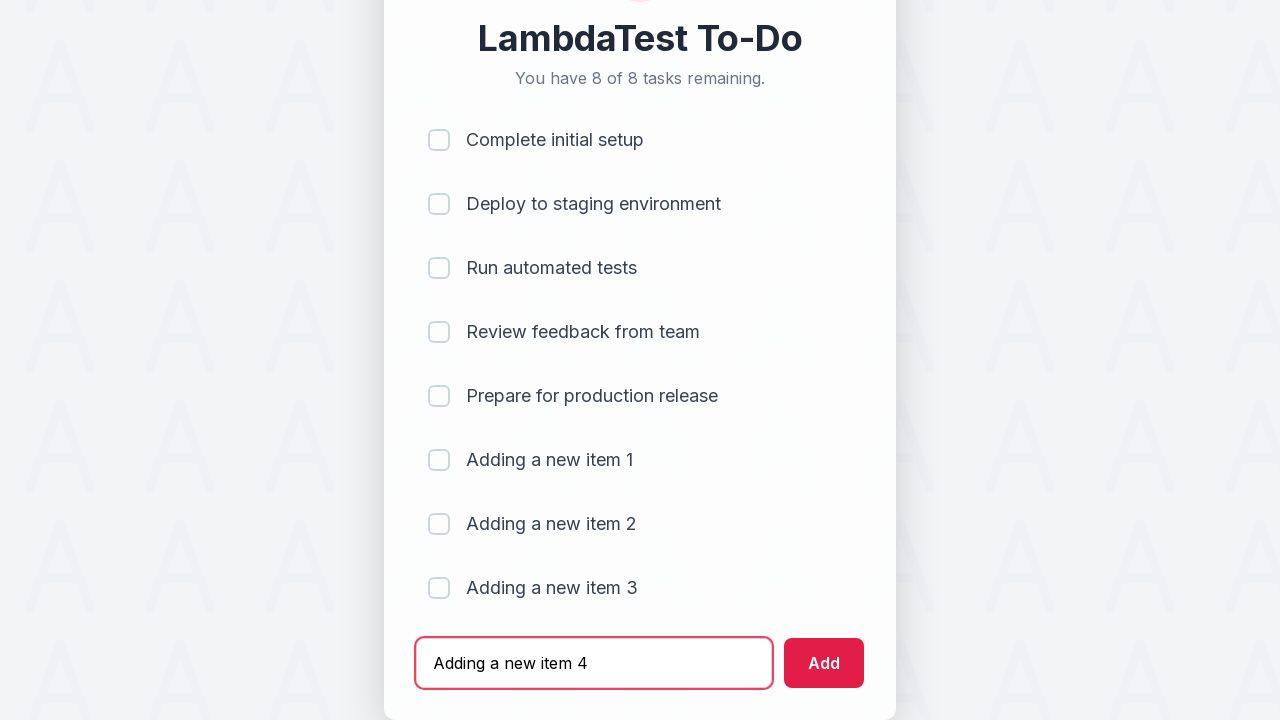

Pressed Enter to add item 4 on #sampletodotext
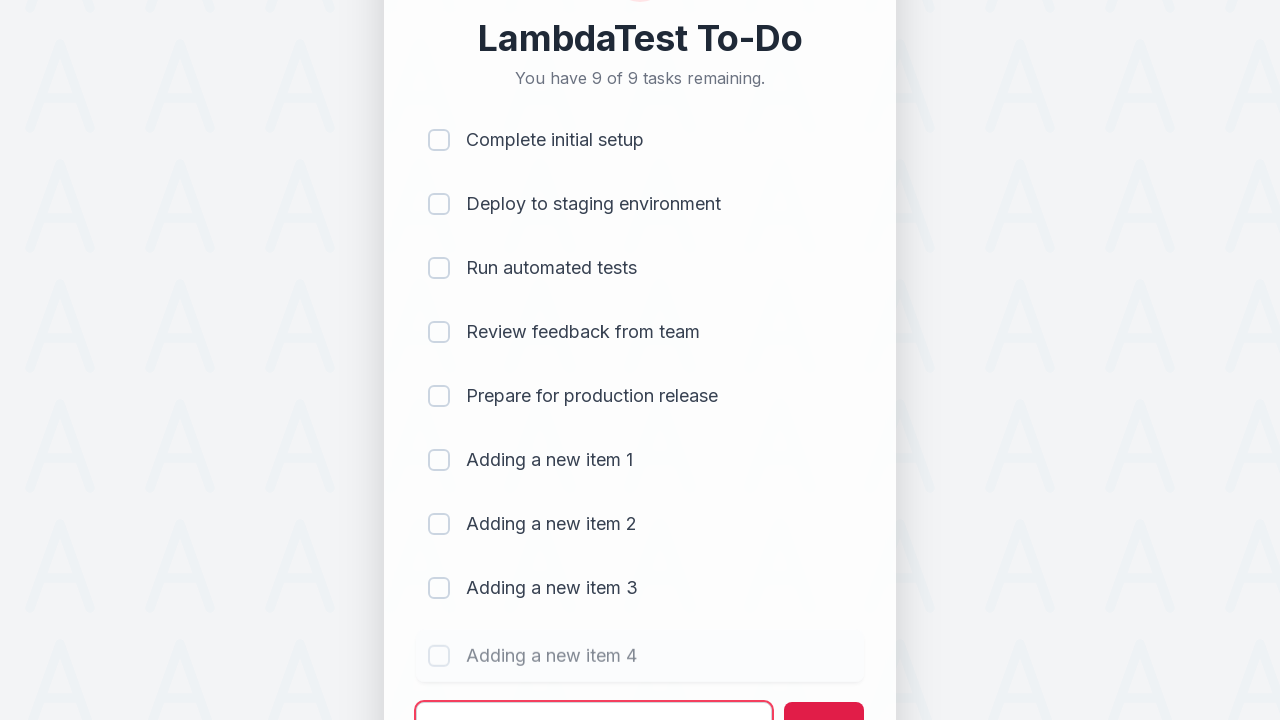

Waited 500ms after adding item 4
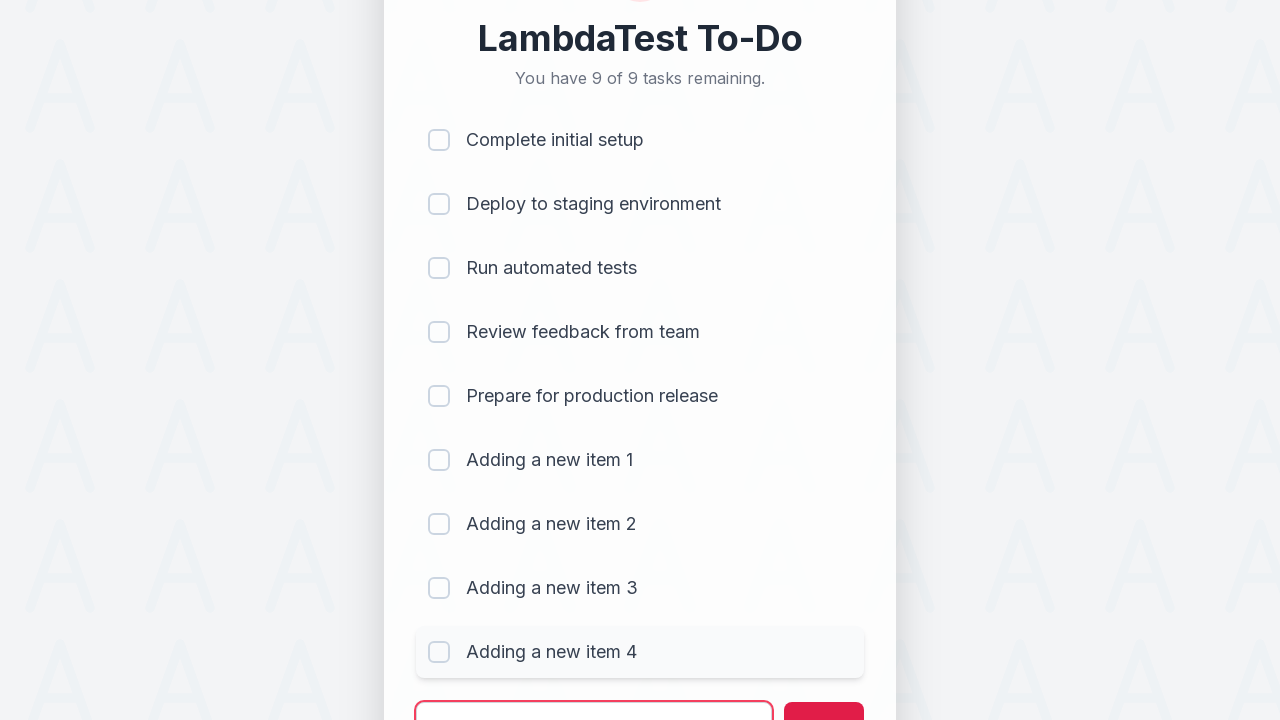

Clicked on text input field for item 5 at (594, 695) on #sampletodotext
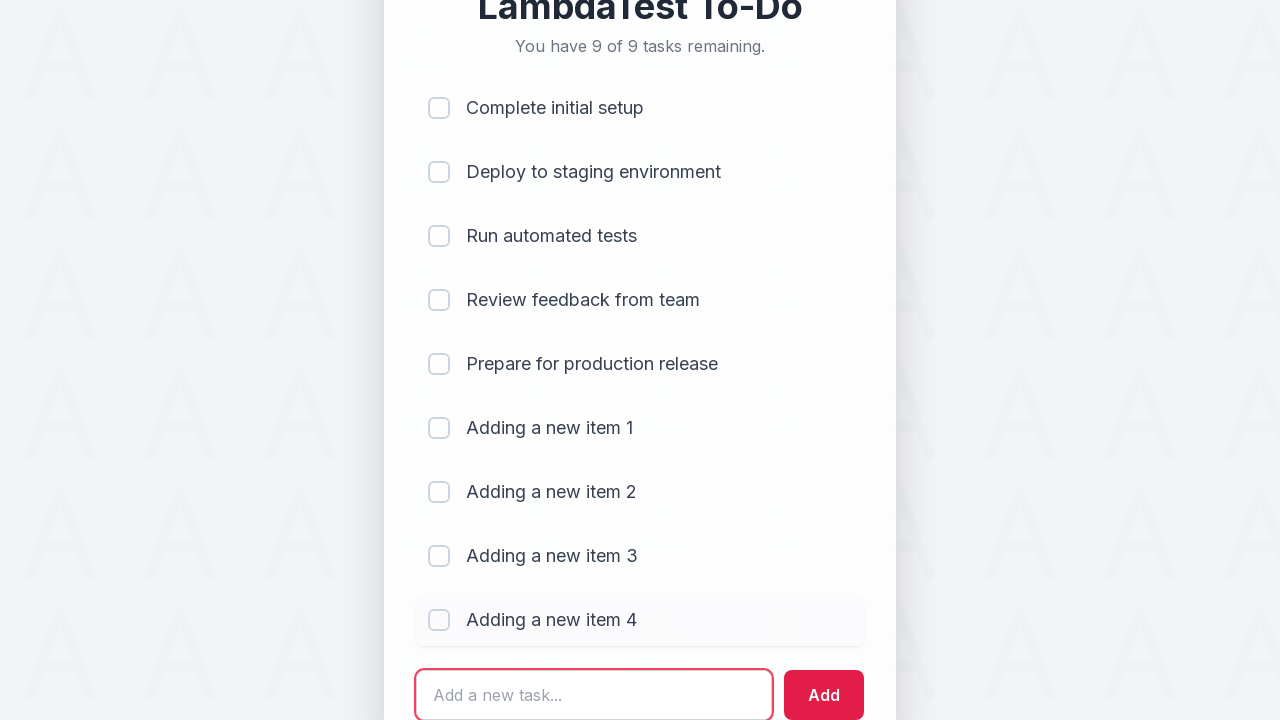

Filled text field with 'Adding a new item 5' on #sampletodotext
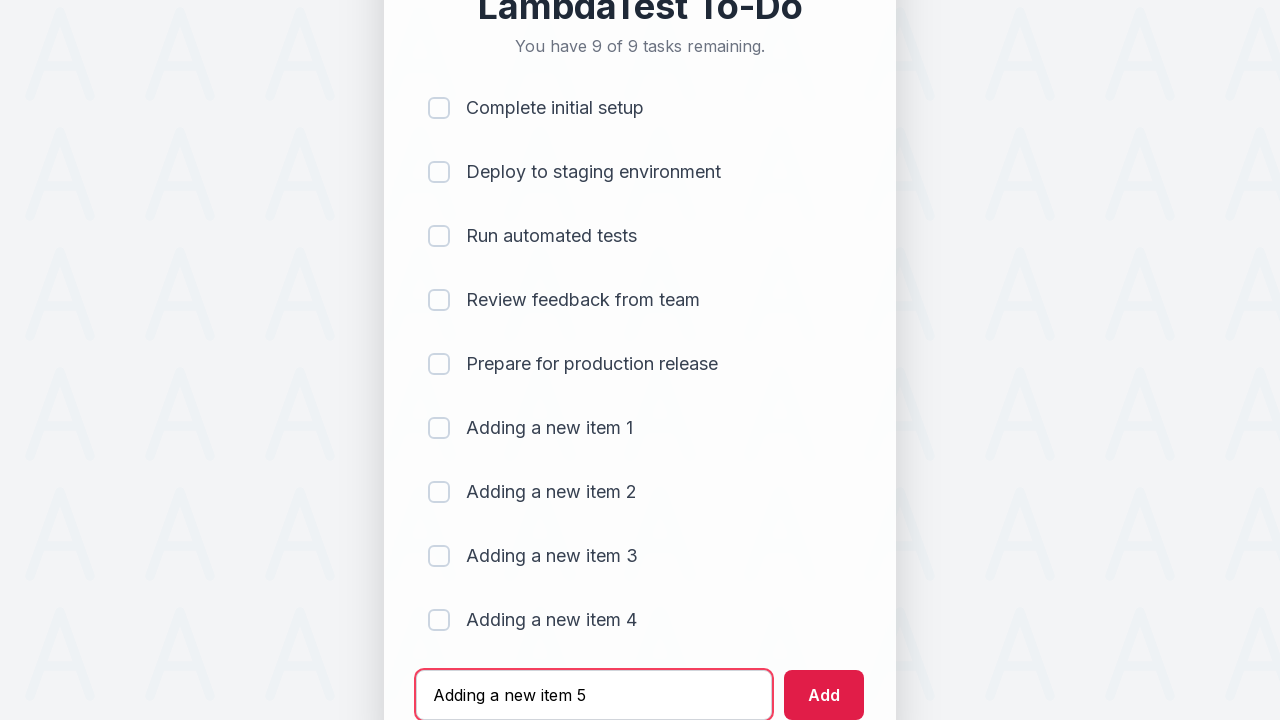

Pressed Enter to add item 5 on #sampletodotext
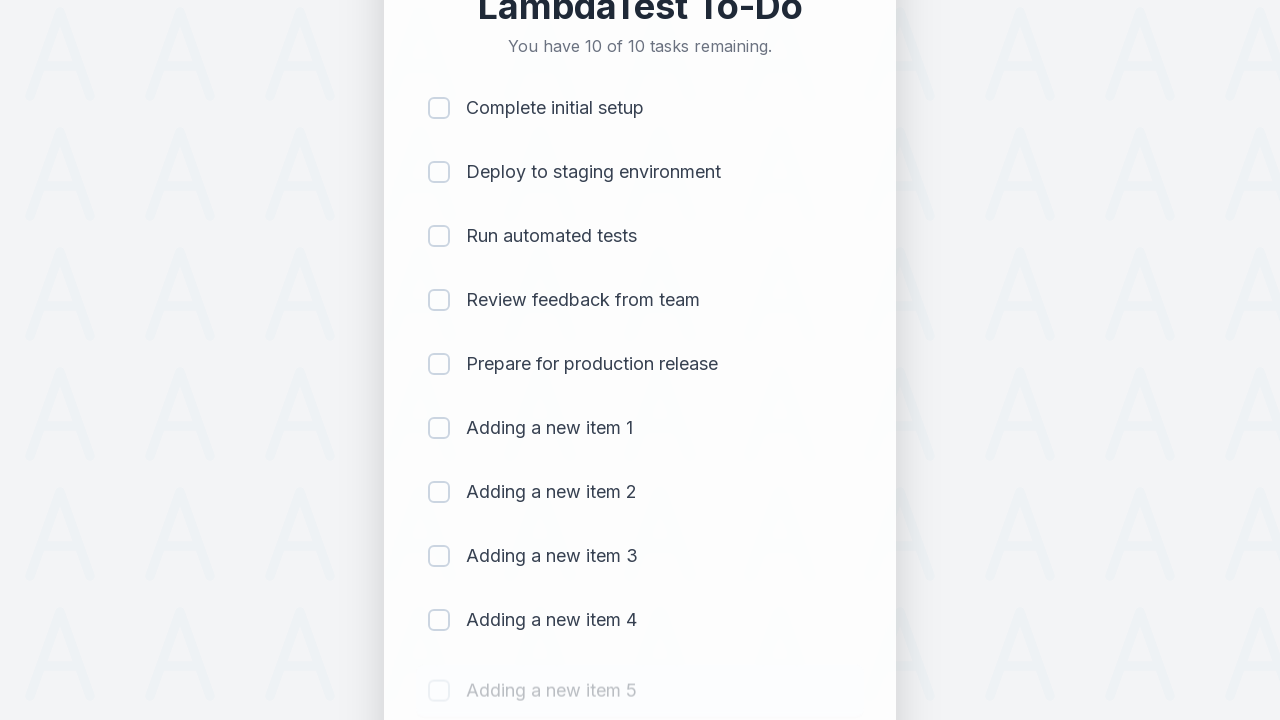

Waited 500ms after adding item 5
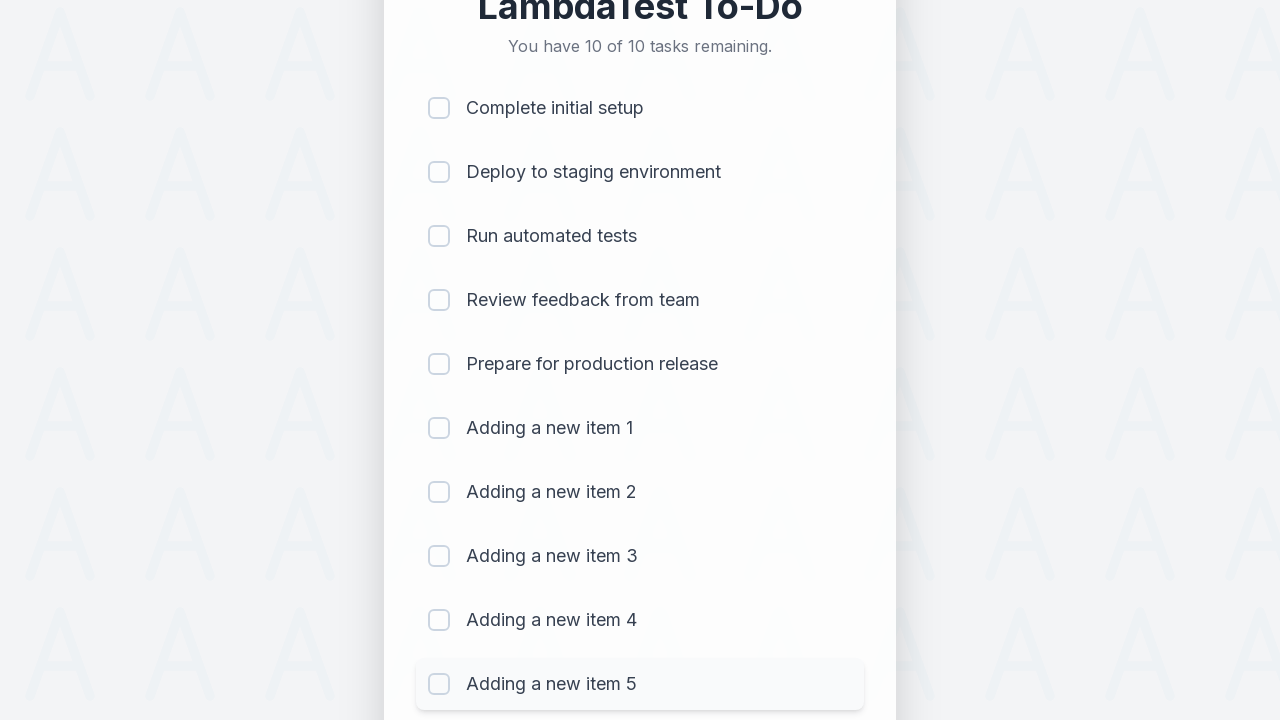

Clicked checkbox for item 1 to mark as completed at (439, 108) on (//input[@type='checkbox'])[1]
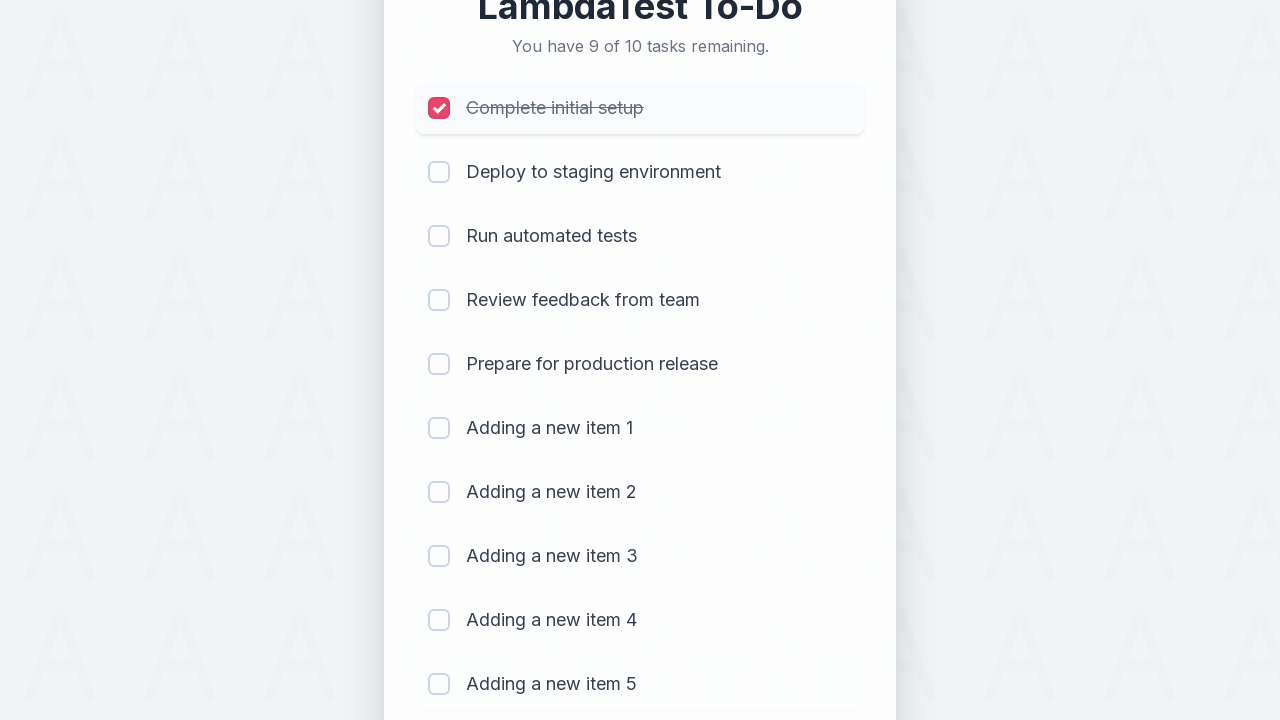

Waited 300ms after marking item 1 as completed
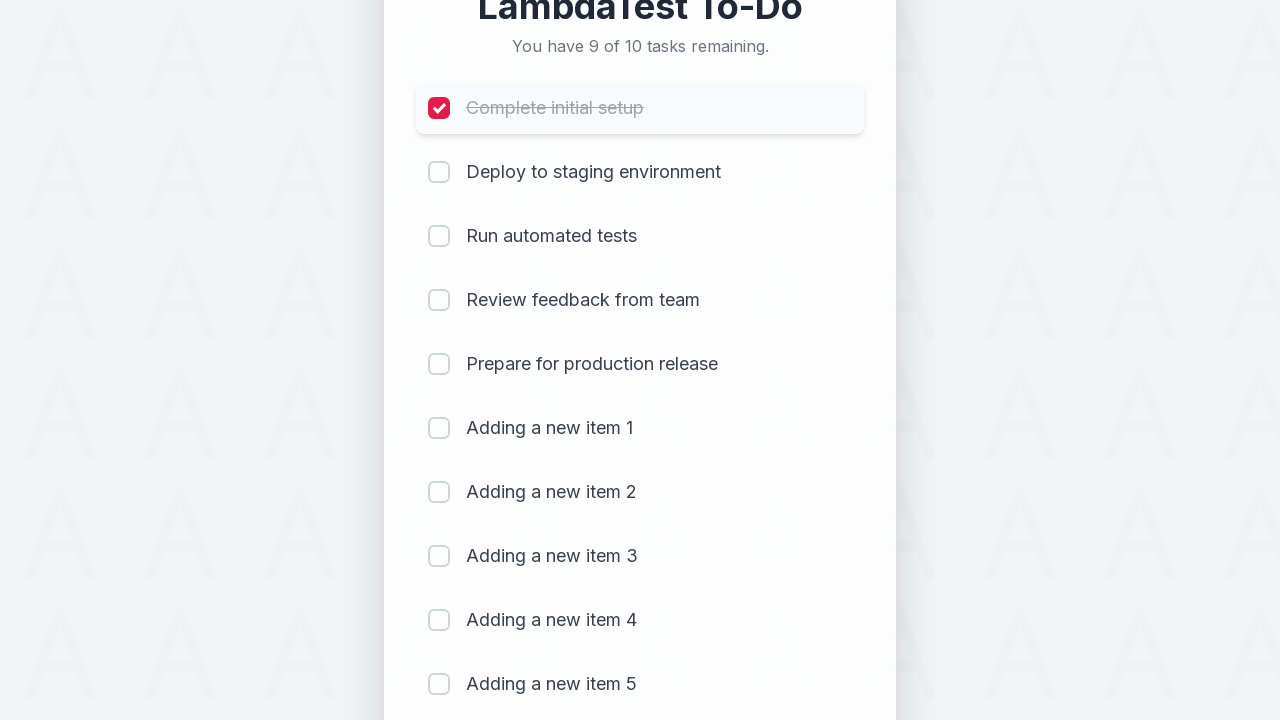

Clicked checkbox for item 2 to mark as completed at (439, 172) on (//input[@type='checkbox'])[2]
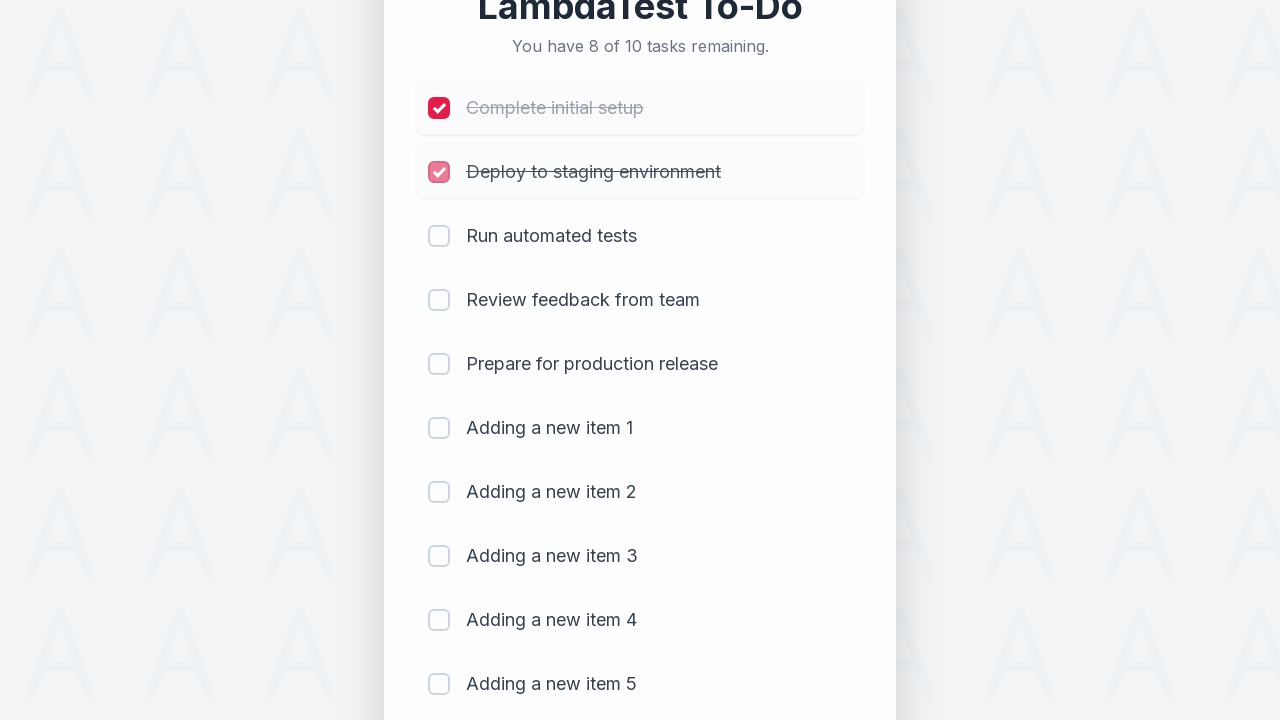

Waited 300ms after marking item 2 as completed
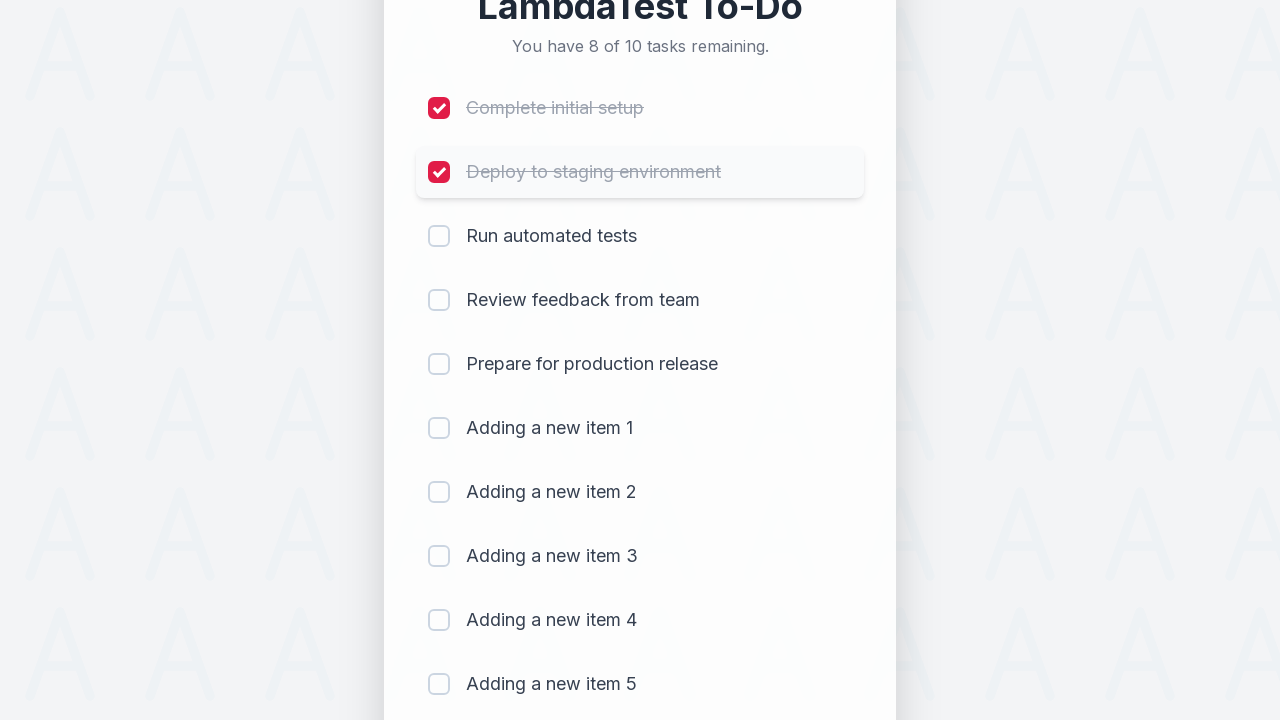

Clicked checkbox for item 3 to mark as completed at (439, 236) on (//input[@type='checkbox'])[3]
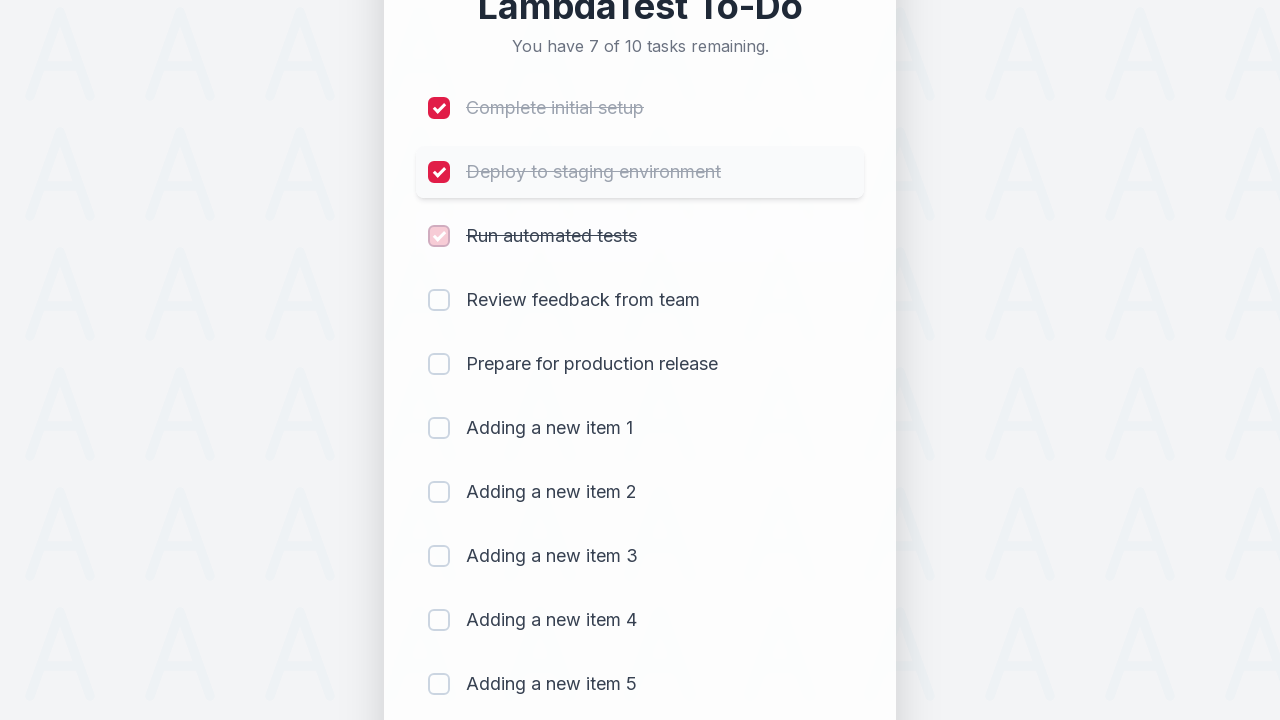

Waited 300ms after marking item 3 as completed
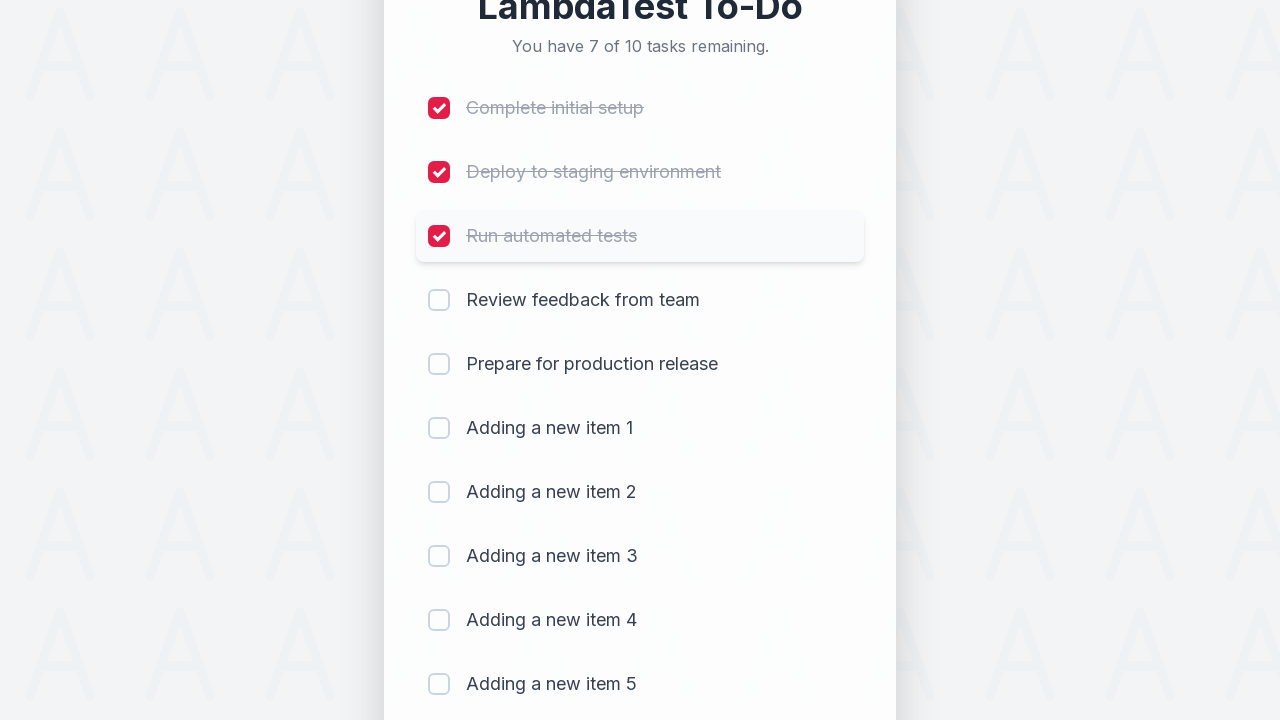

Clicked checkbox for item 4 to mark as completed at (439, 300) on (//input[@type='checkbox'])[4]
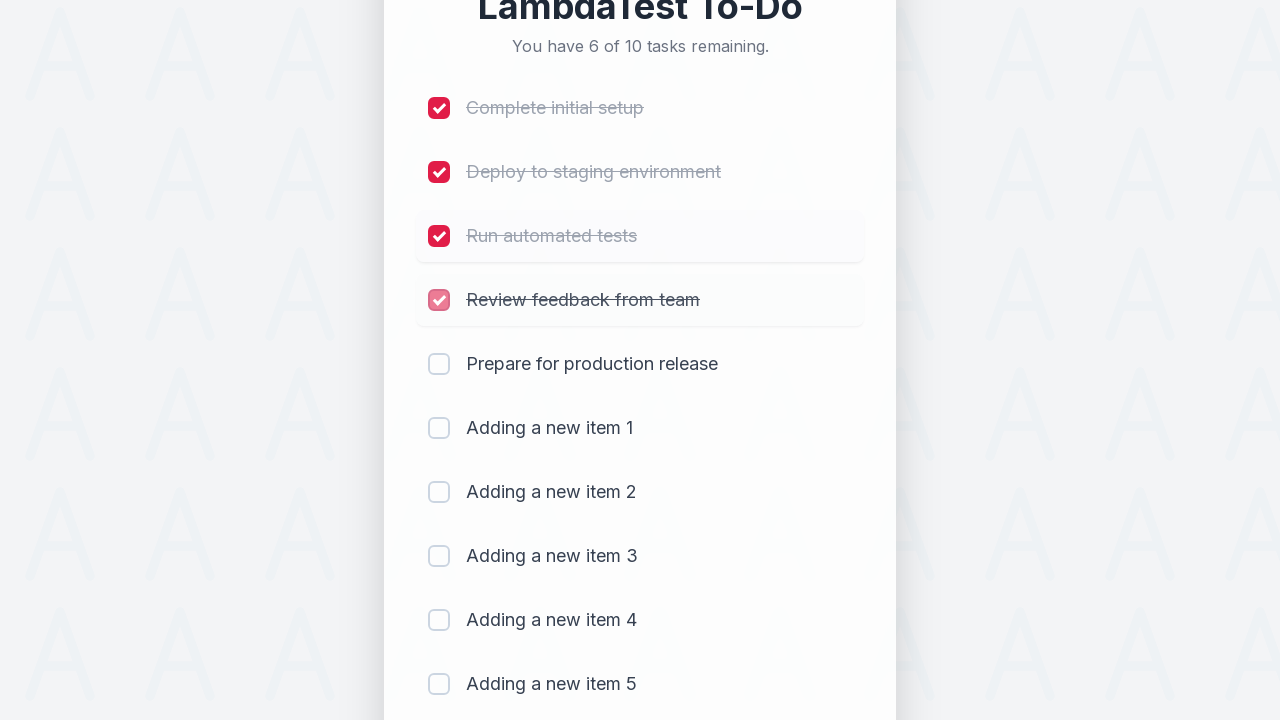

Waited 300ms after marking item 4 as completed
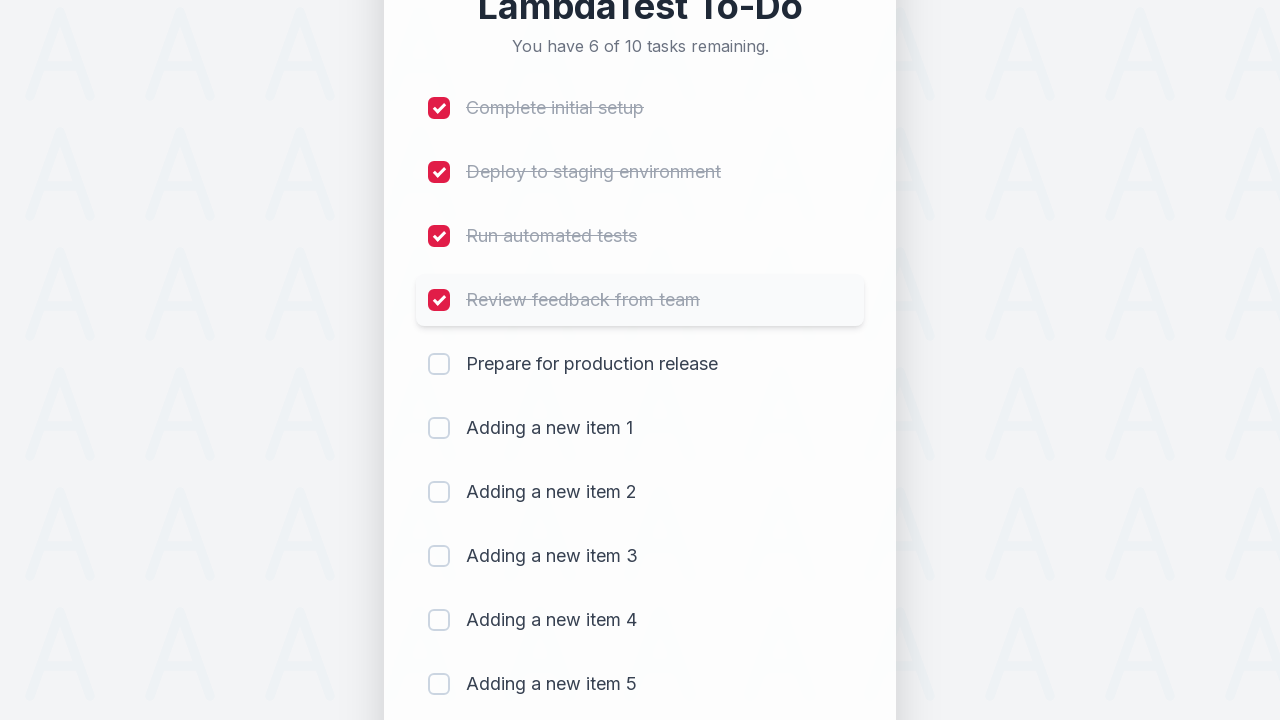

Clicked checkbox for item 5 to mark as completed at (439, 364) on (//input[@type='checkbox'])[5]
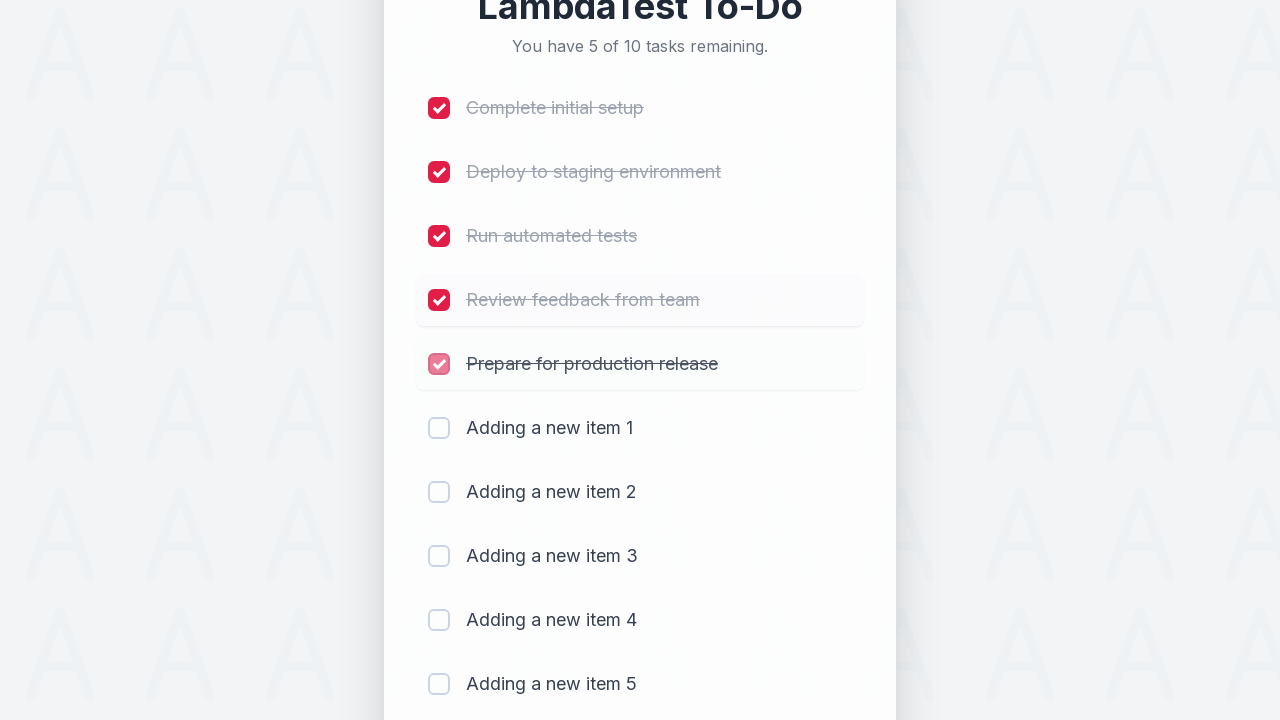

Waited 300ms after marking item 5 as completed
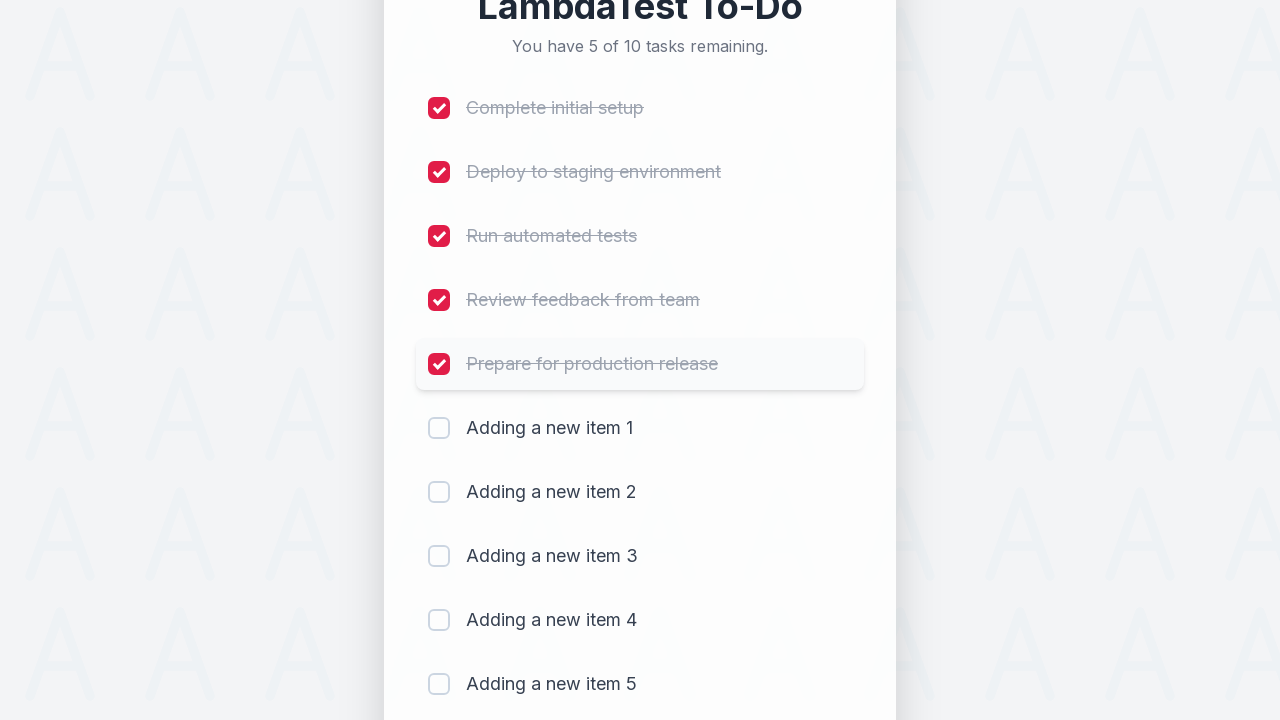

Clicked checkbox for item 6 to mark as completed at (439, 428) on (//input[@type='checkbox'])[6]
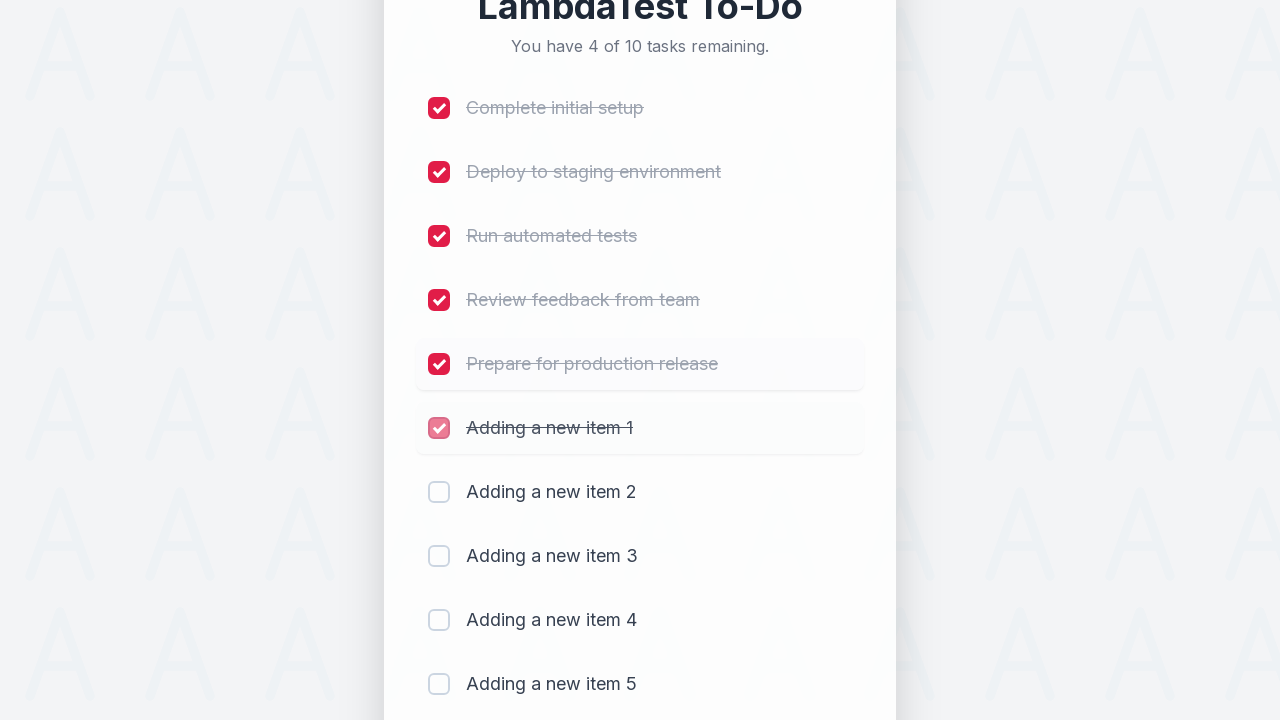

Waited 300ms after marking item 6 as completed
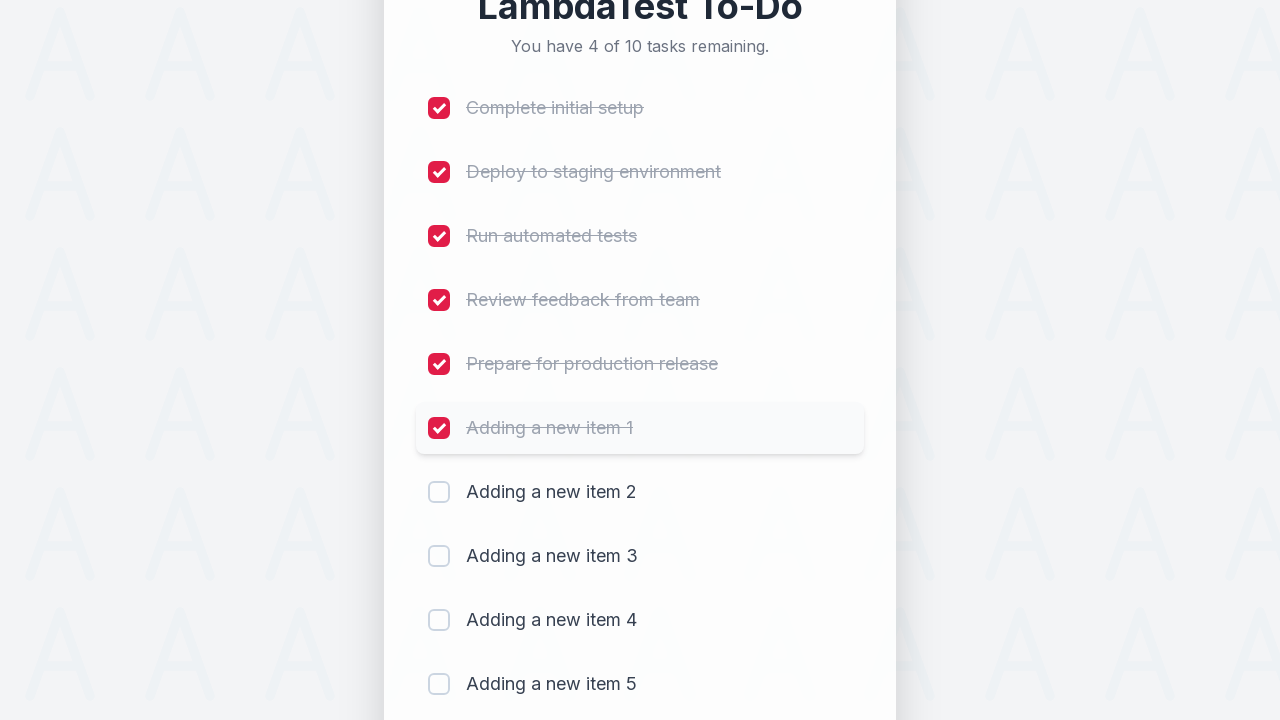

Clicked checkbox for item 7 to mark as completed at (439, 492) on (//input[@type='checkbox'])[7]
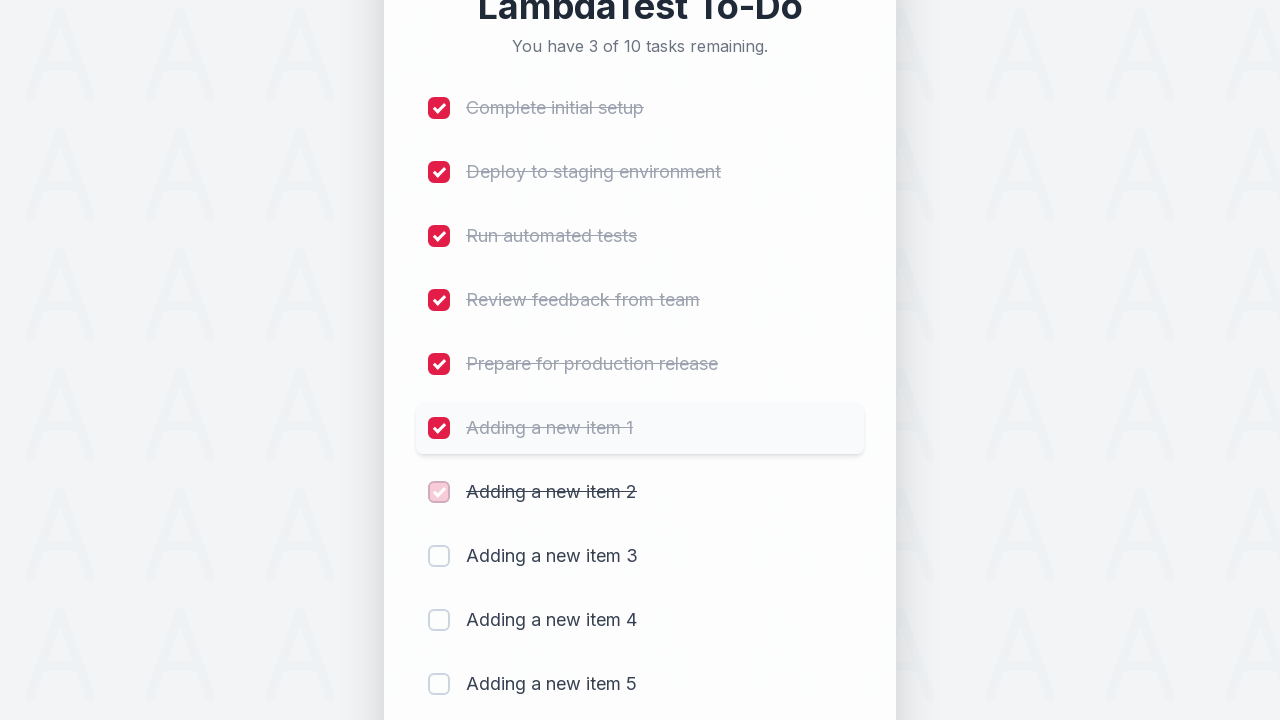

Waited 300ms after marking item 7 as completed
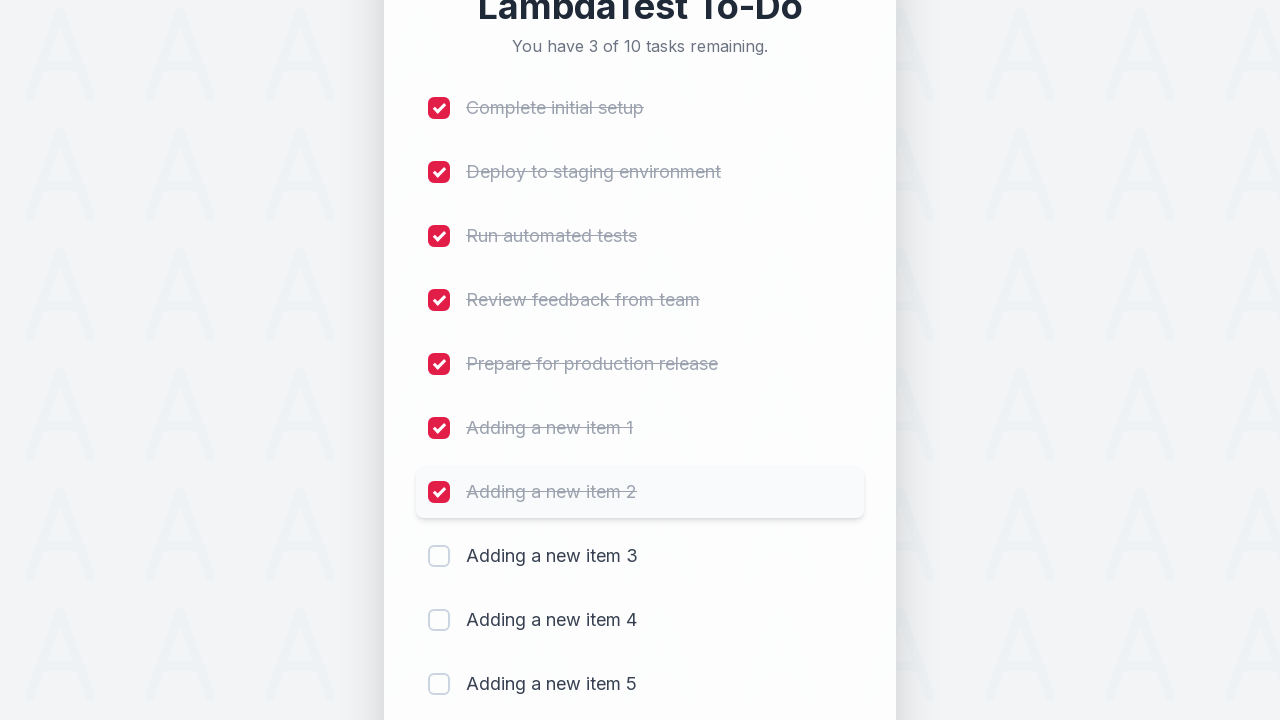

Clicked checkbox for item 8 to mark as completed at (439, 556) on (//input[@type='checkbox'])[8]
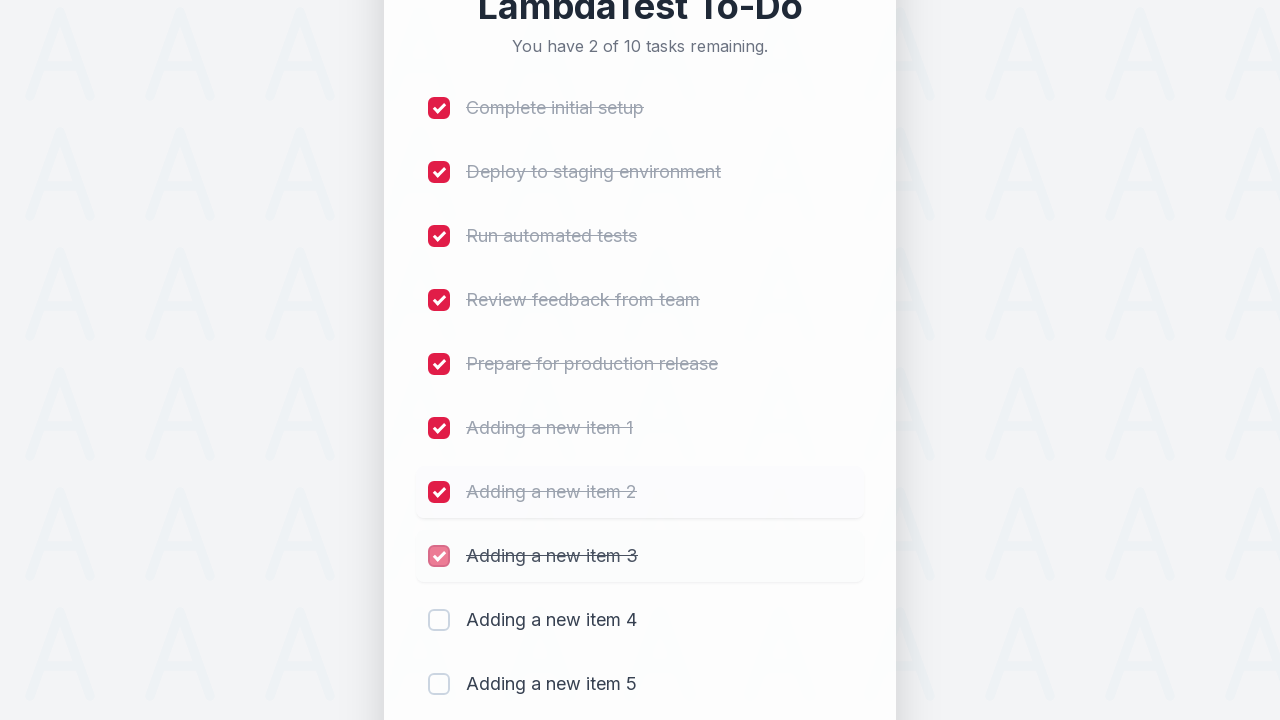

Waited 300ms after marking item 8 as completed
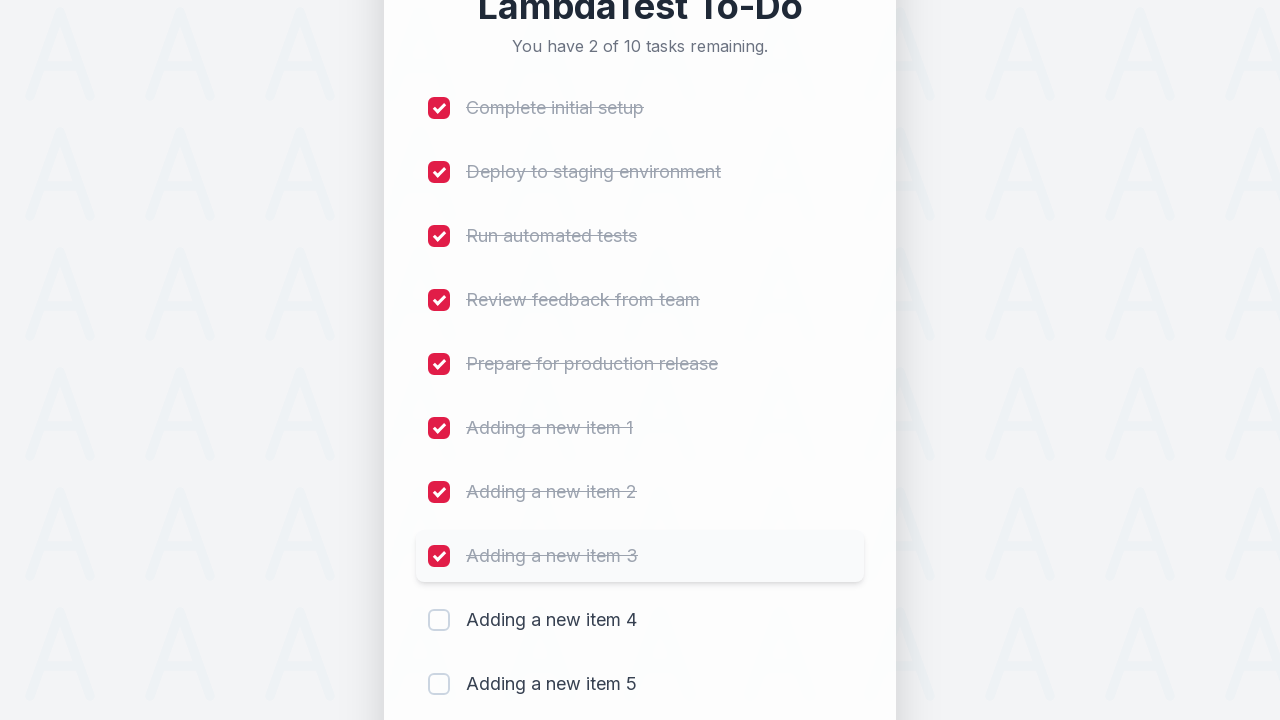

Clicked checkbox for item 9 to mark as completed at (439, 620) on (//input[@type='checkbox'])[9]
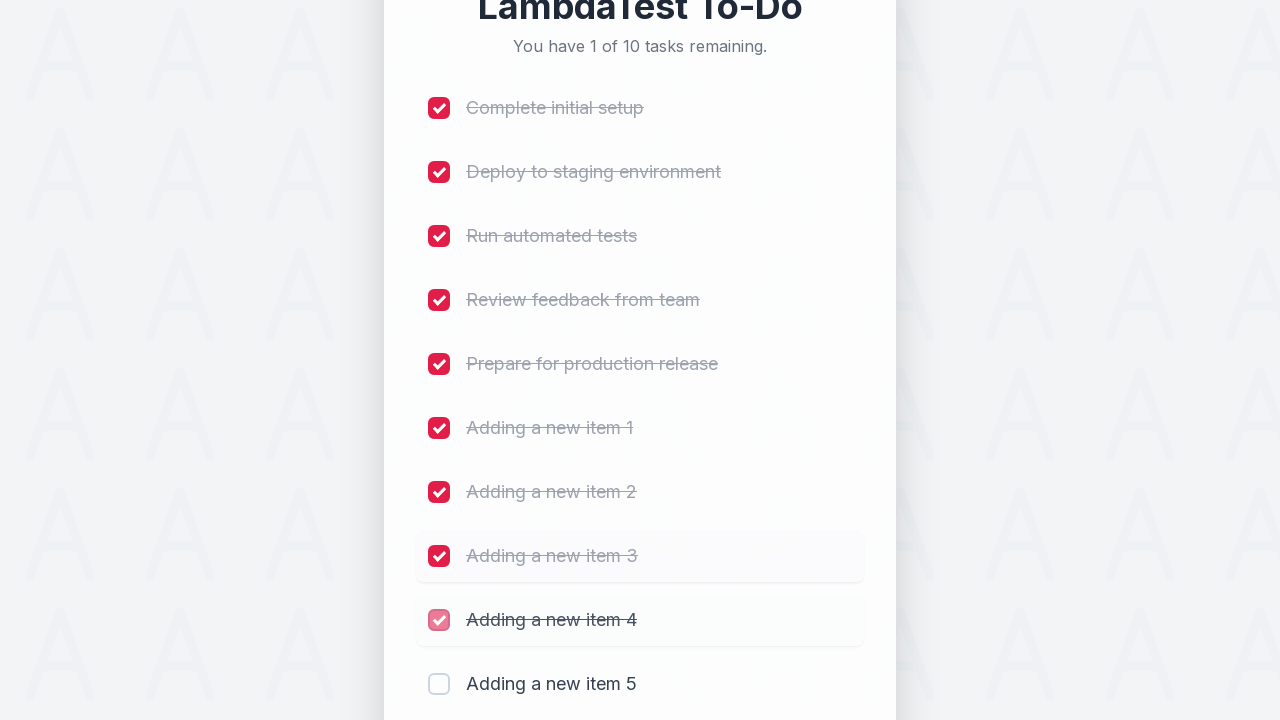

Waited 300ms after marking item 9 as completed
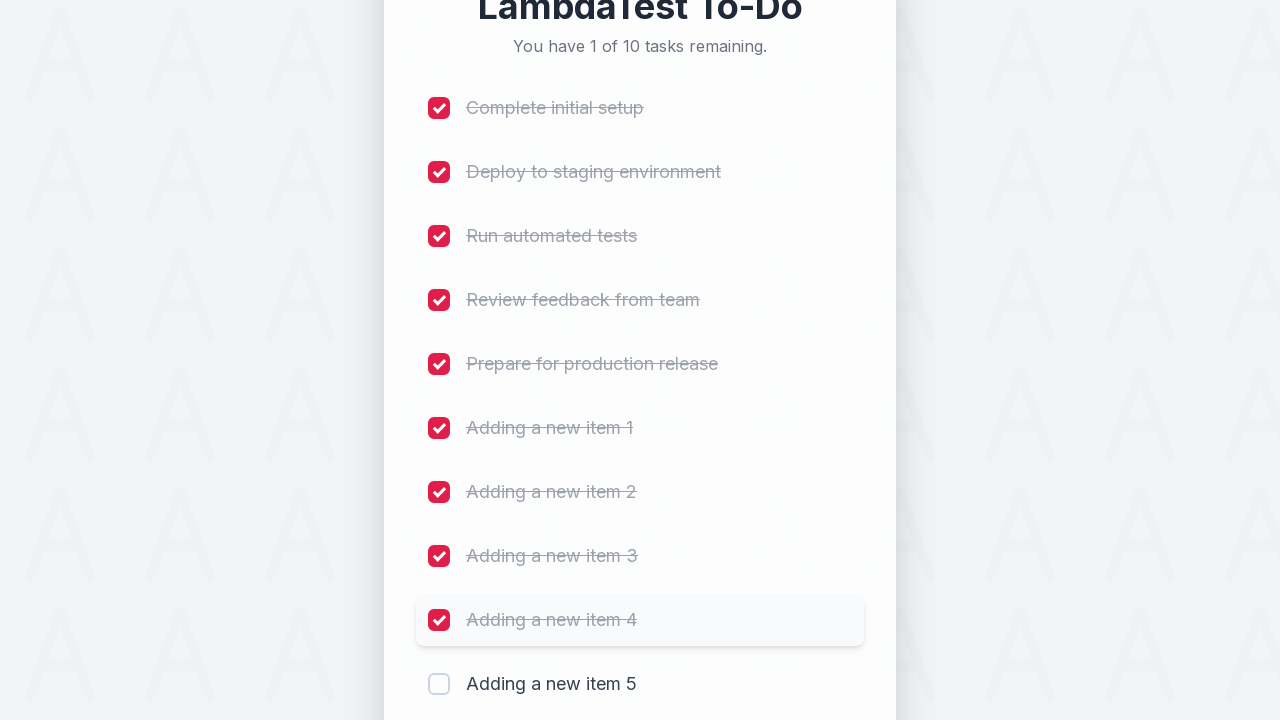

Clicked checkbox for item 10 to mark as completed at (439, 684) on (//input[@type='checkbox'])[10]
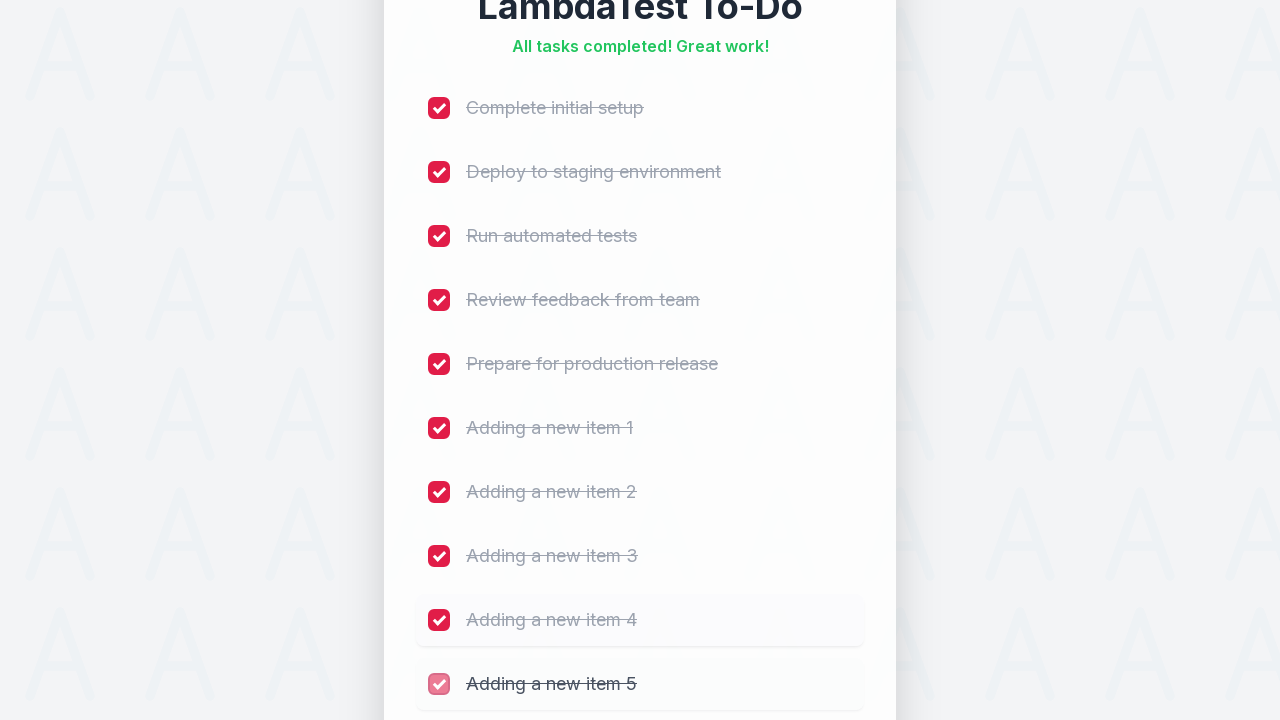

Waited 300ms after marking item 10 as completed
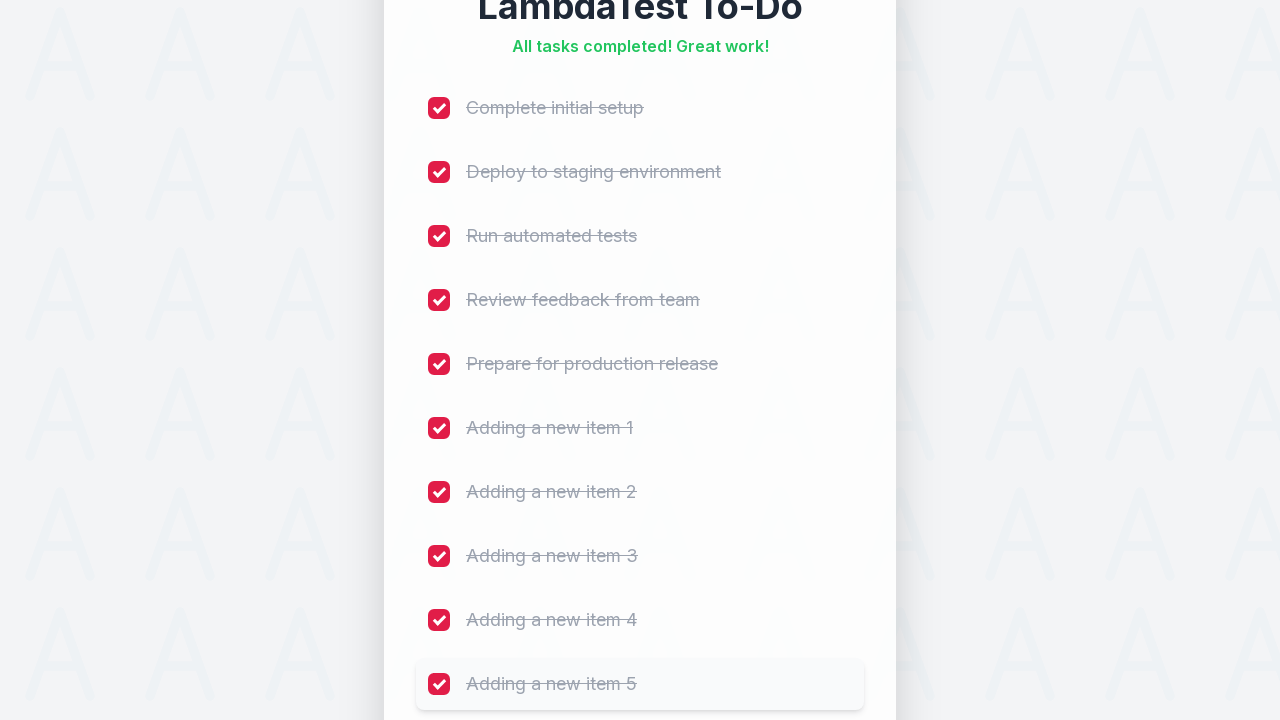

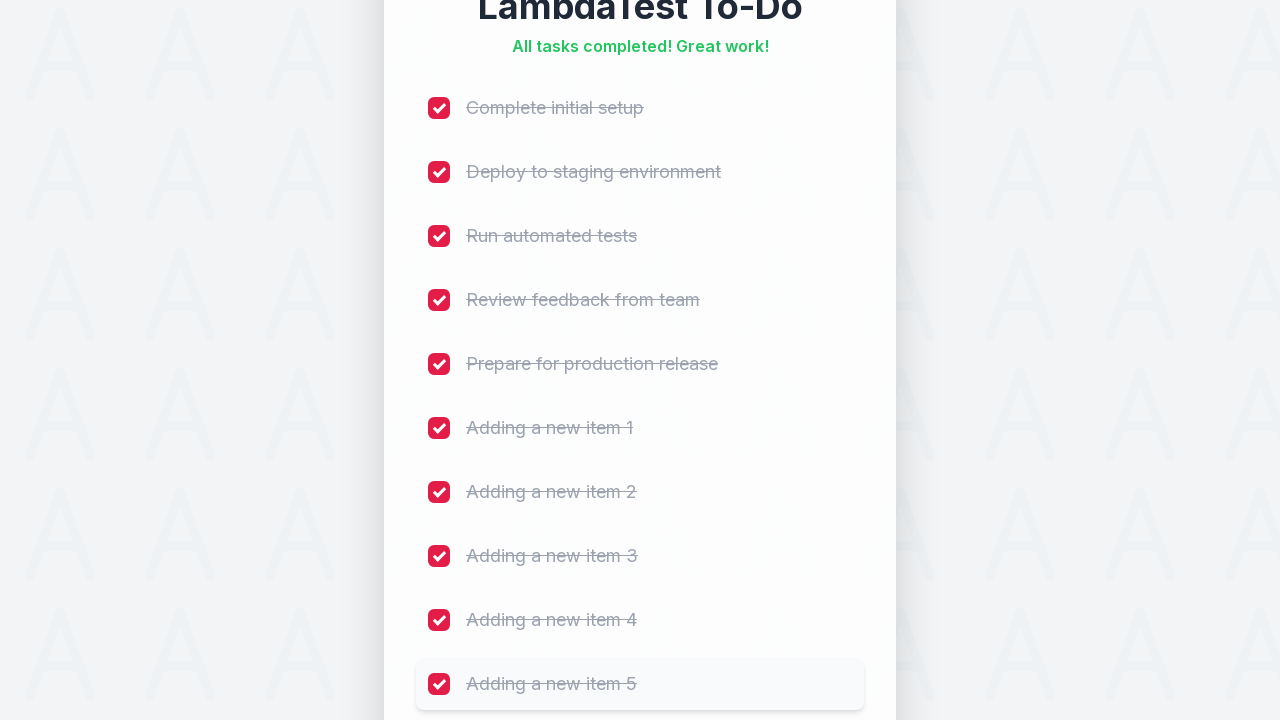